Tests infinite scroll page by scrolling down 7500 pixels initially, then scrolling 750 pixels down 10 times, and finally scrolling 750 pixels up 10 times using JavaScript execution.

Starting URL: https://practice.cydeo.com/infinite_scroll

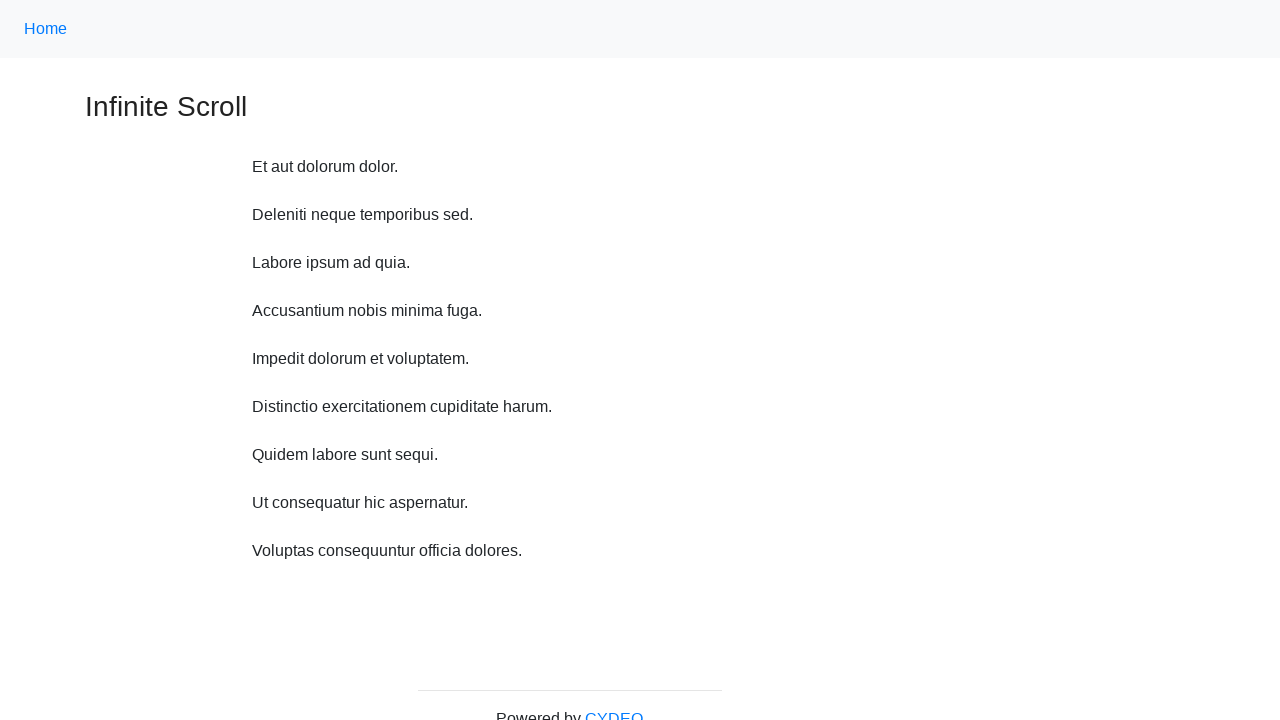

Scrolled down 7500 pixels using JavaScript
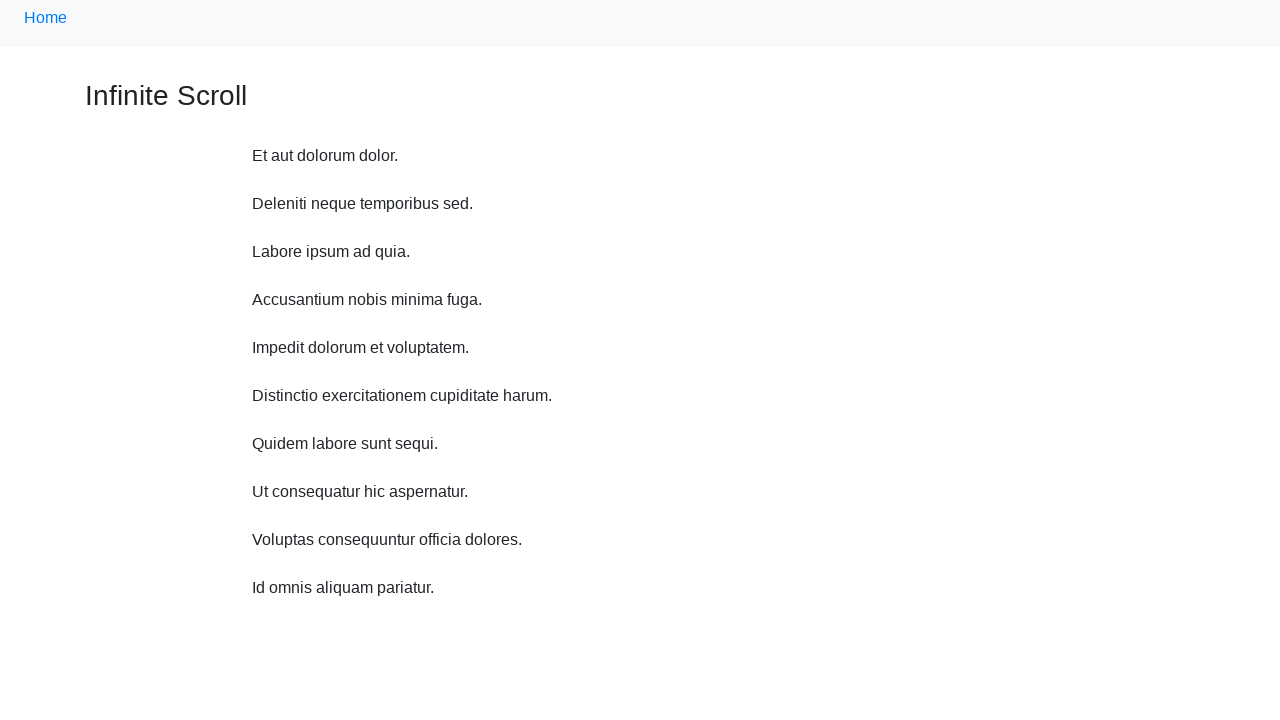

Waited 1 second
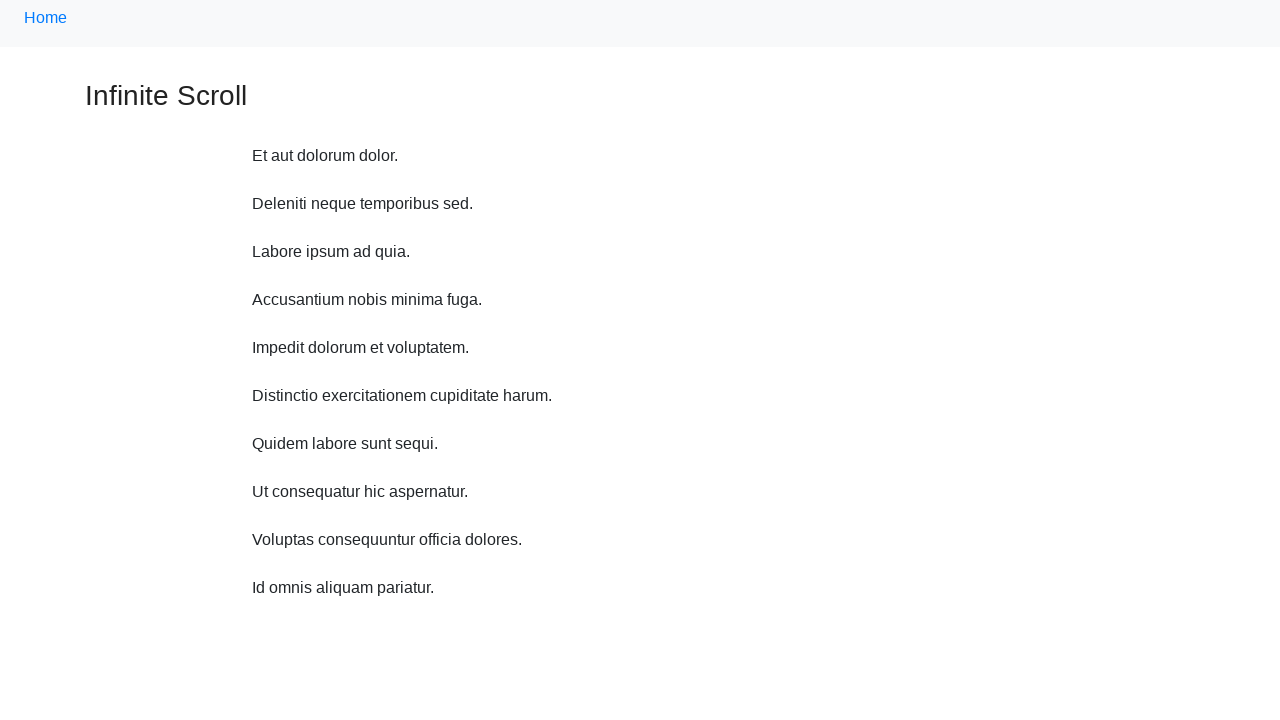

Scrolled down 750 pixels (iteration 1 of 10)
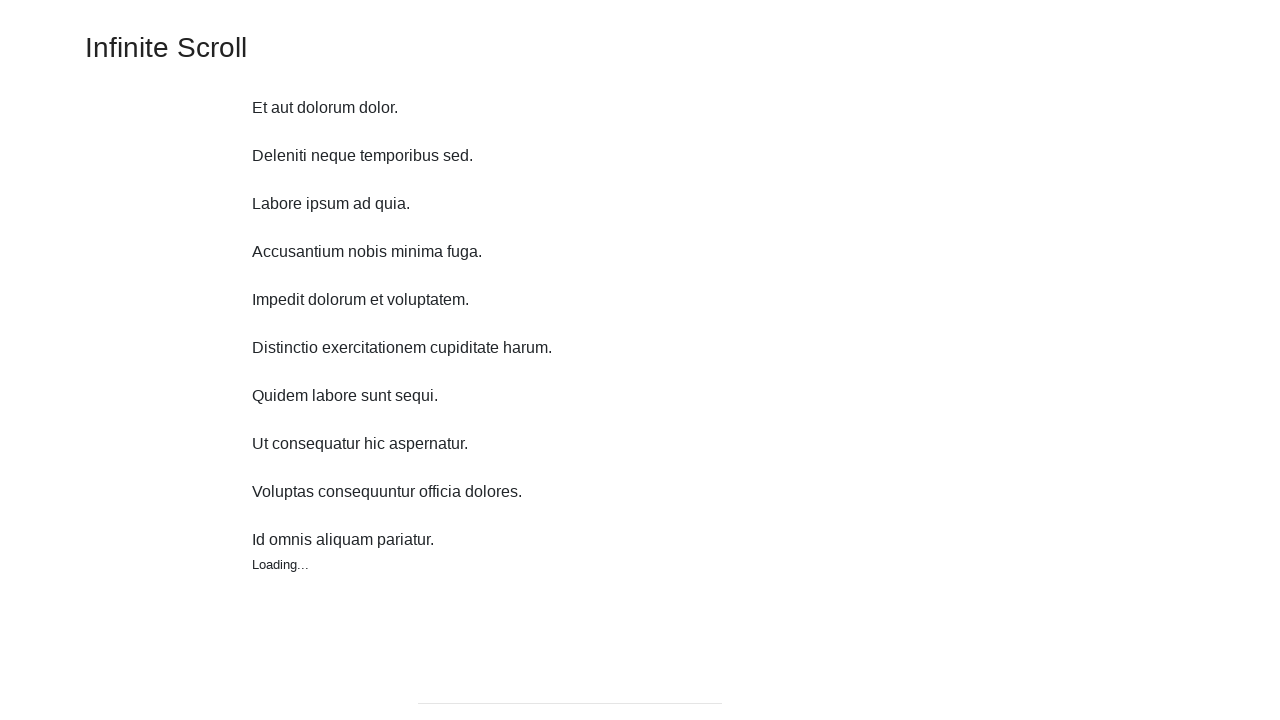

Waited 1 second
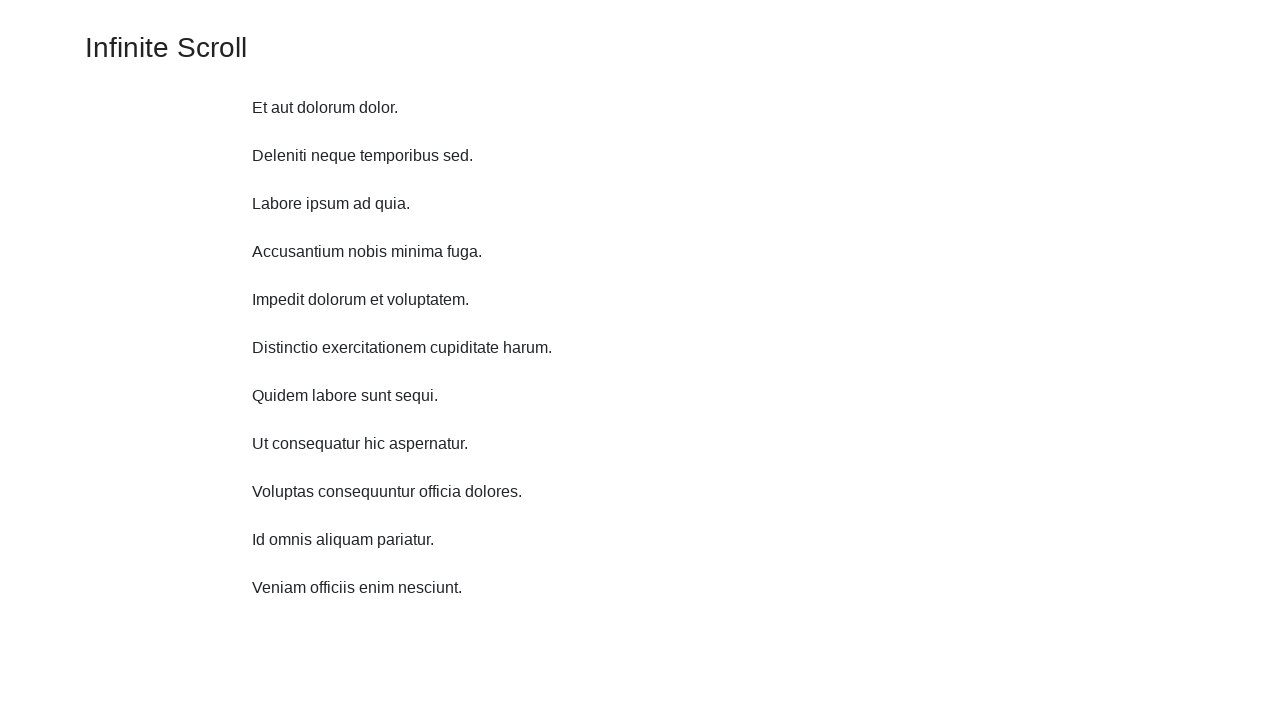

Scrolled down 750 pixels (iteration 2 of 10)
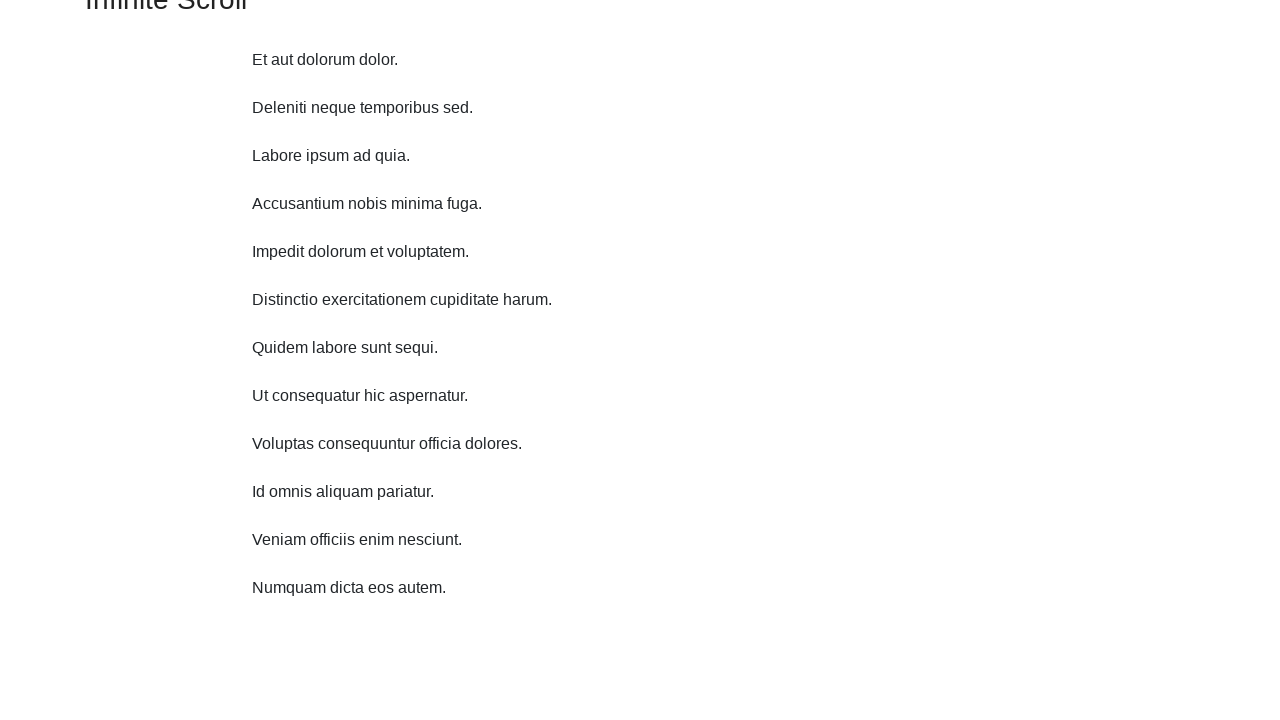

Waited 1 second
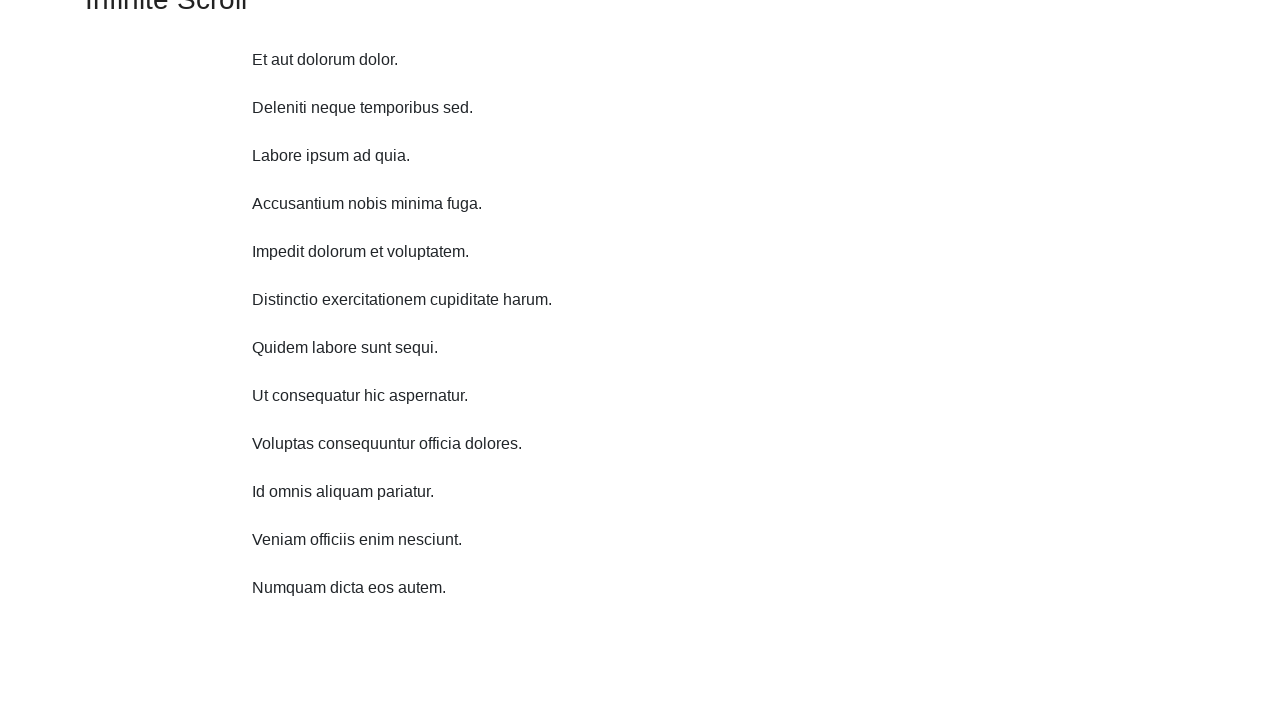

Scrolled down 750 pixels (iteration 3 of 10)
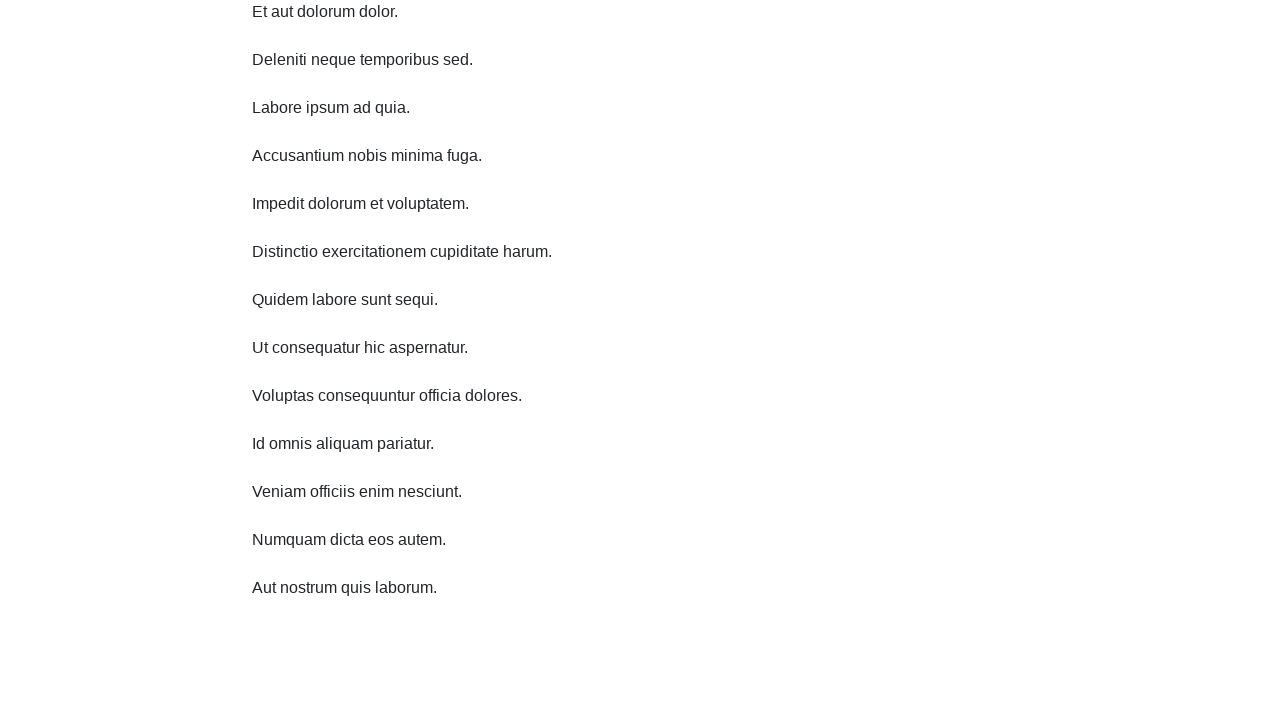

Waited 1 second
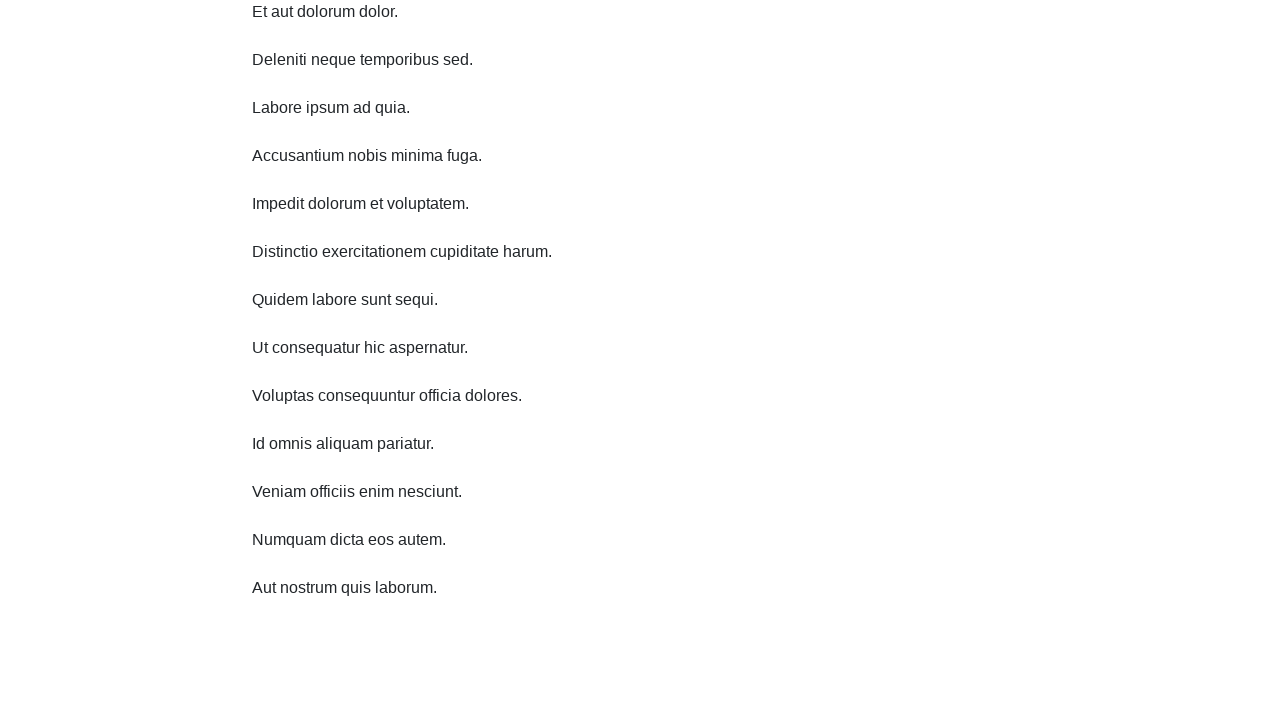

Scrolled down 750 pixels (iteration 4 of 10)
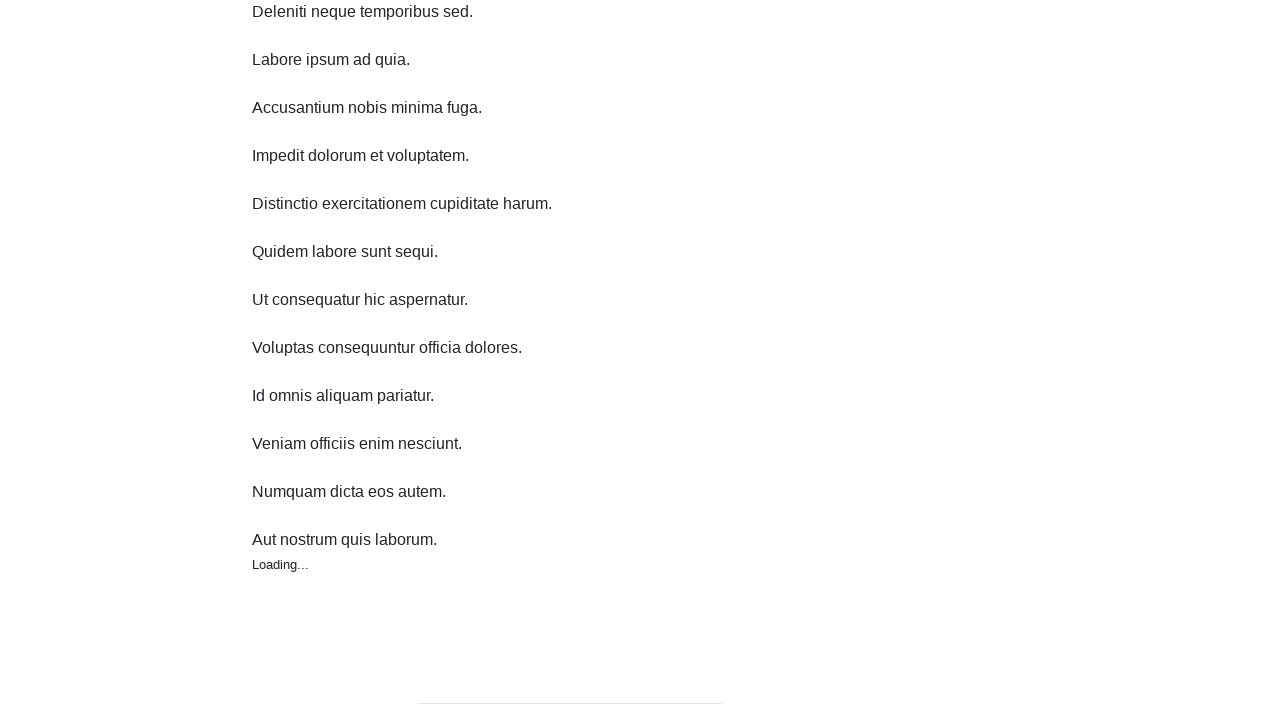

Waited 1 second
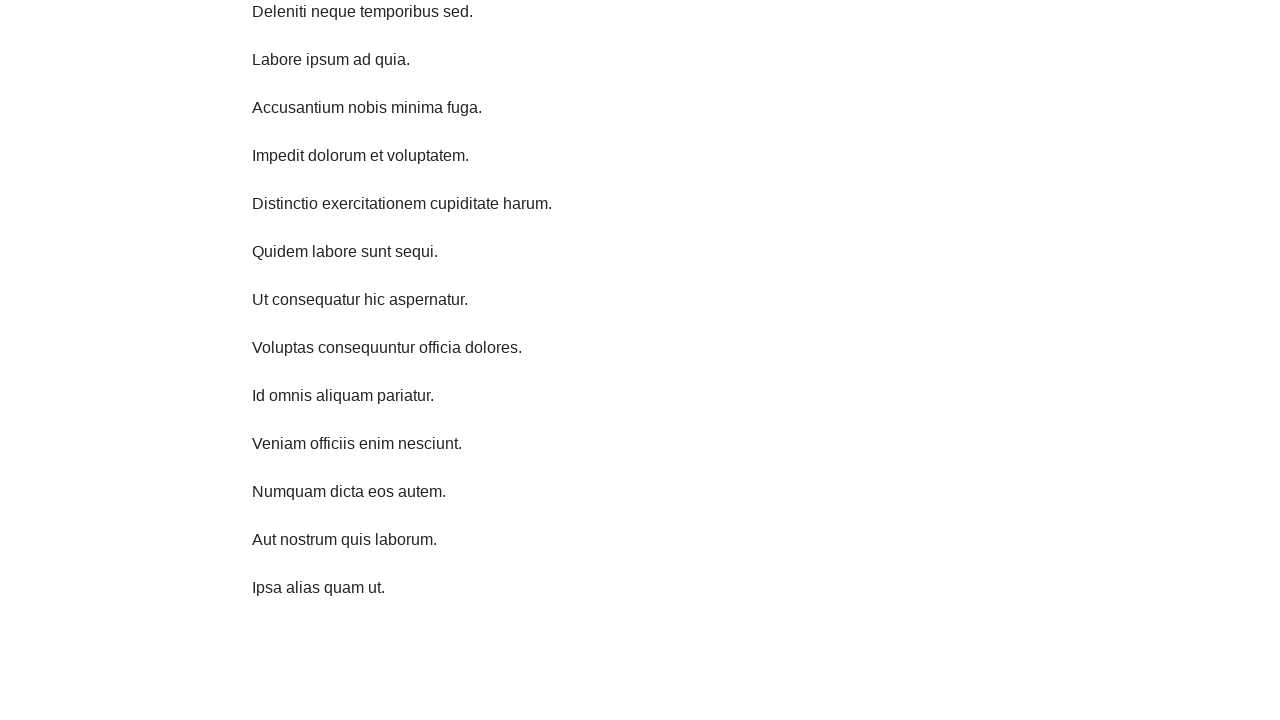

Scrolled down 750 pixels (iteration 5 of 10)
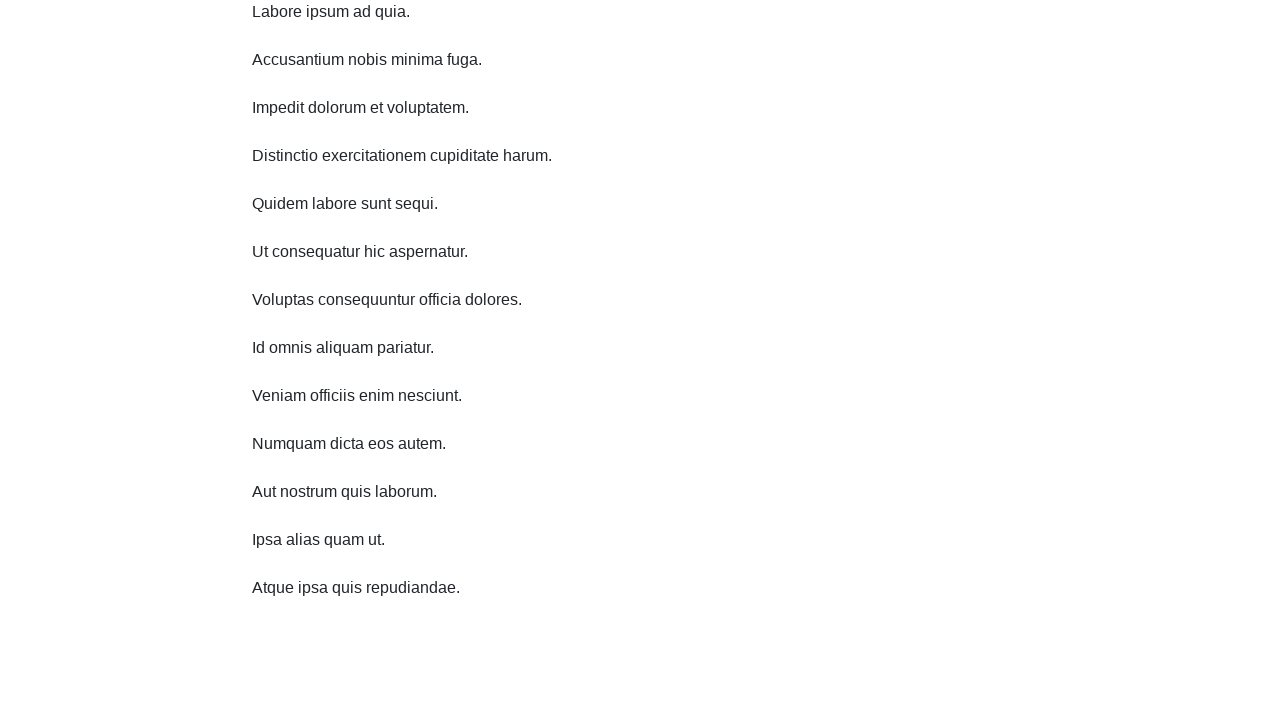

Waited 1 second
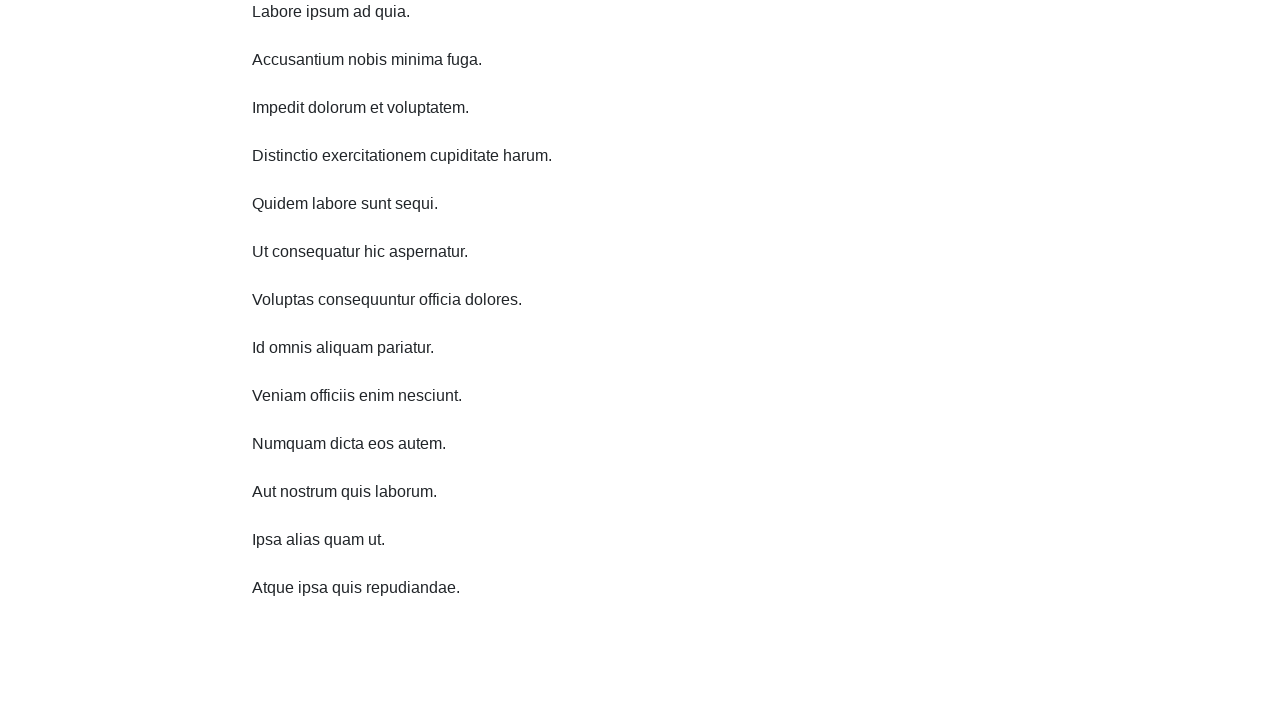

Scrolled down 750 pixels (iteration 6 of 10)
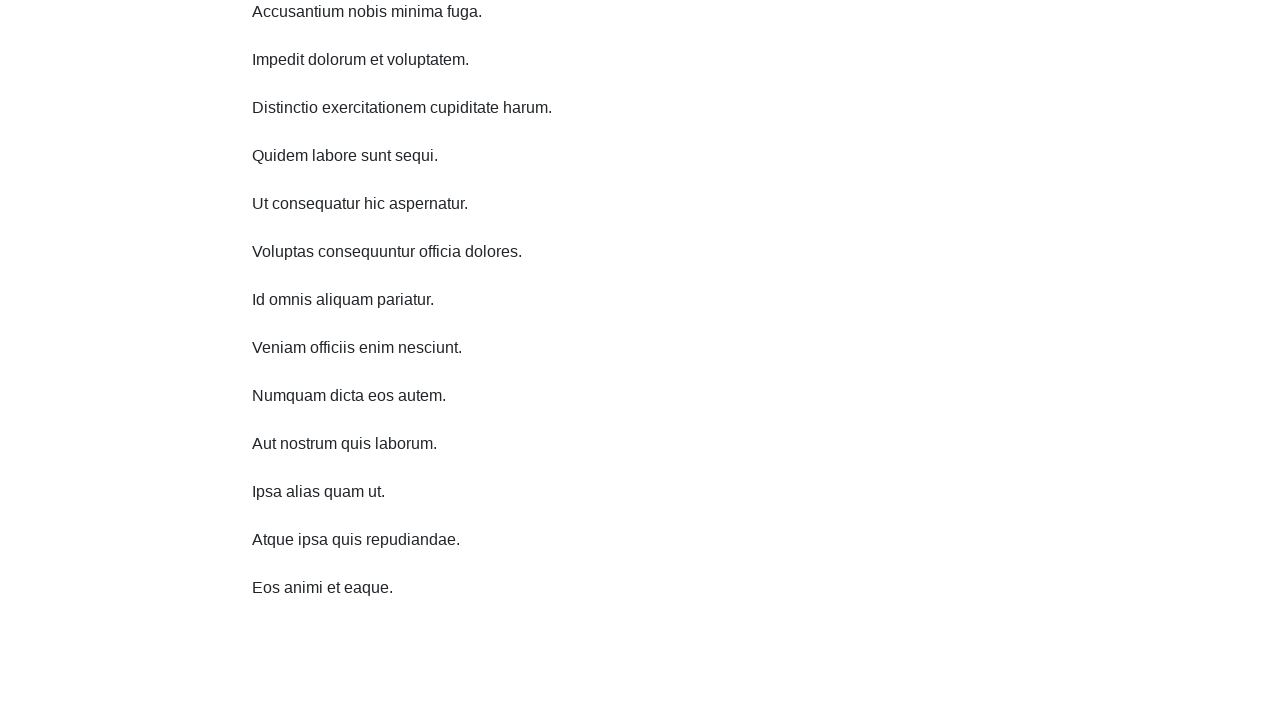

Waited 1 second
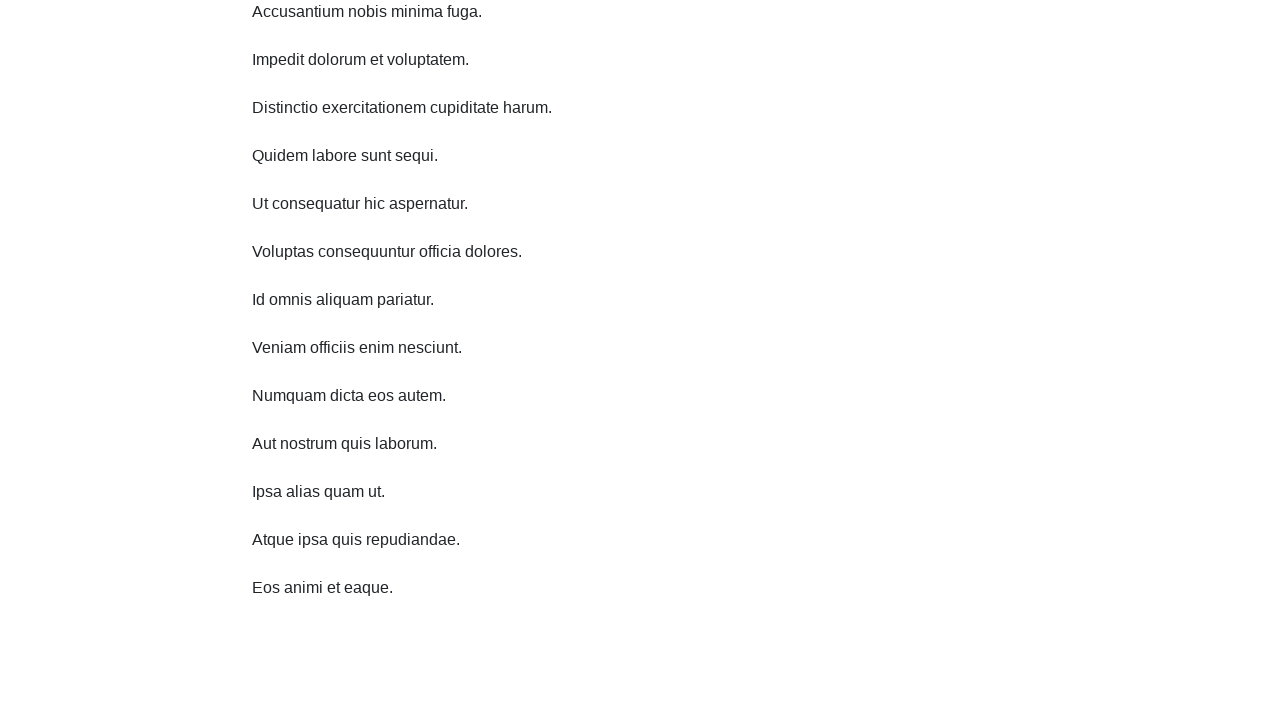

Scrolled down 750 pixels (iteration 7 of 10)
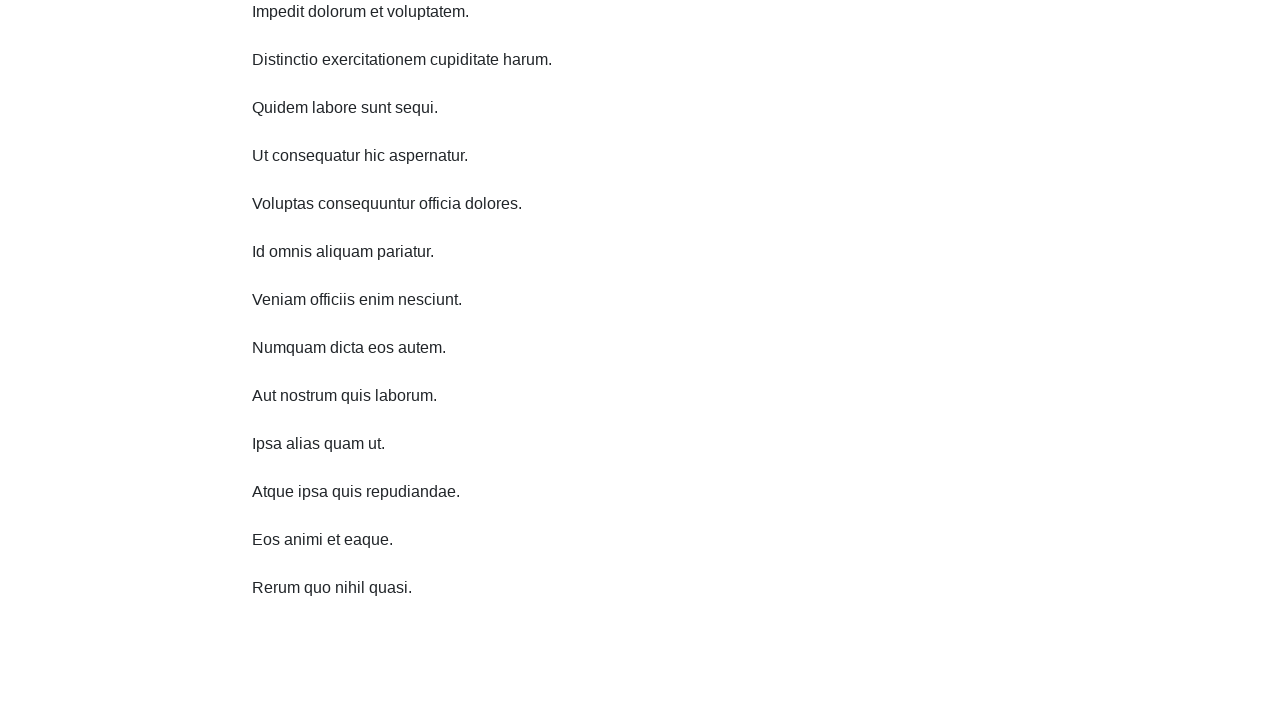

Waited 1 second
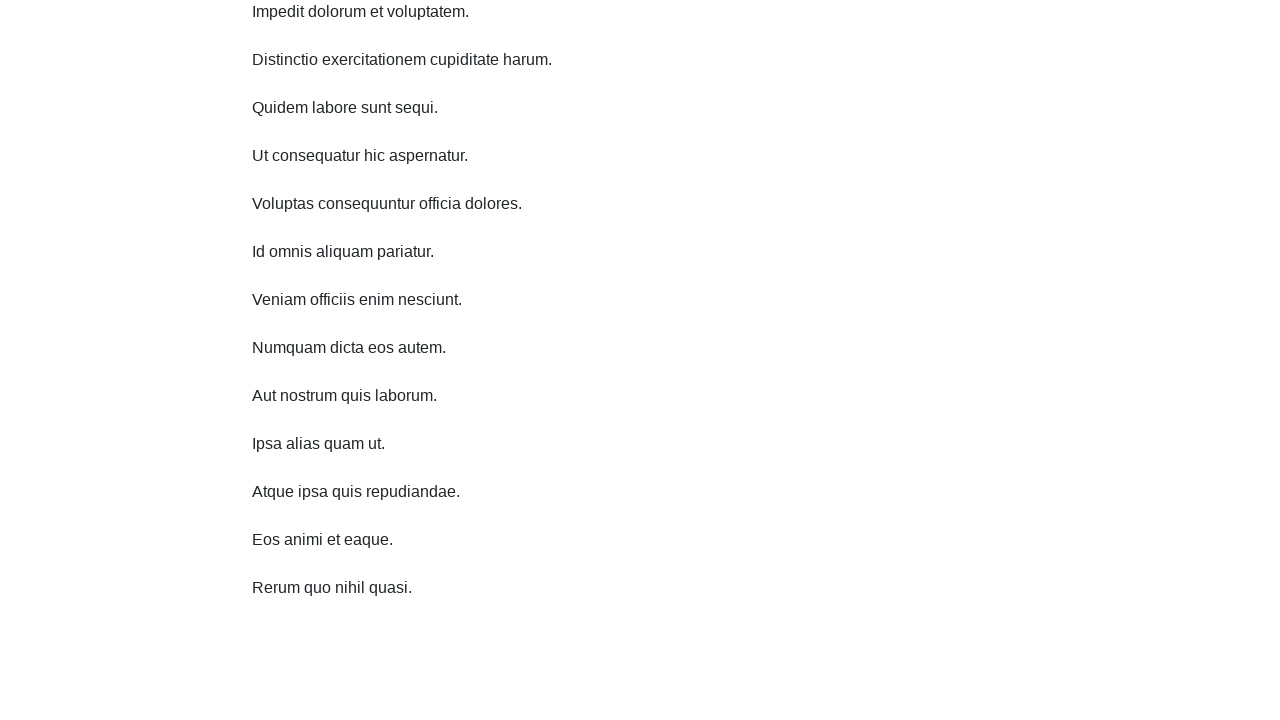

Scrolled down 750 pixels (iteration 8 of 10)
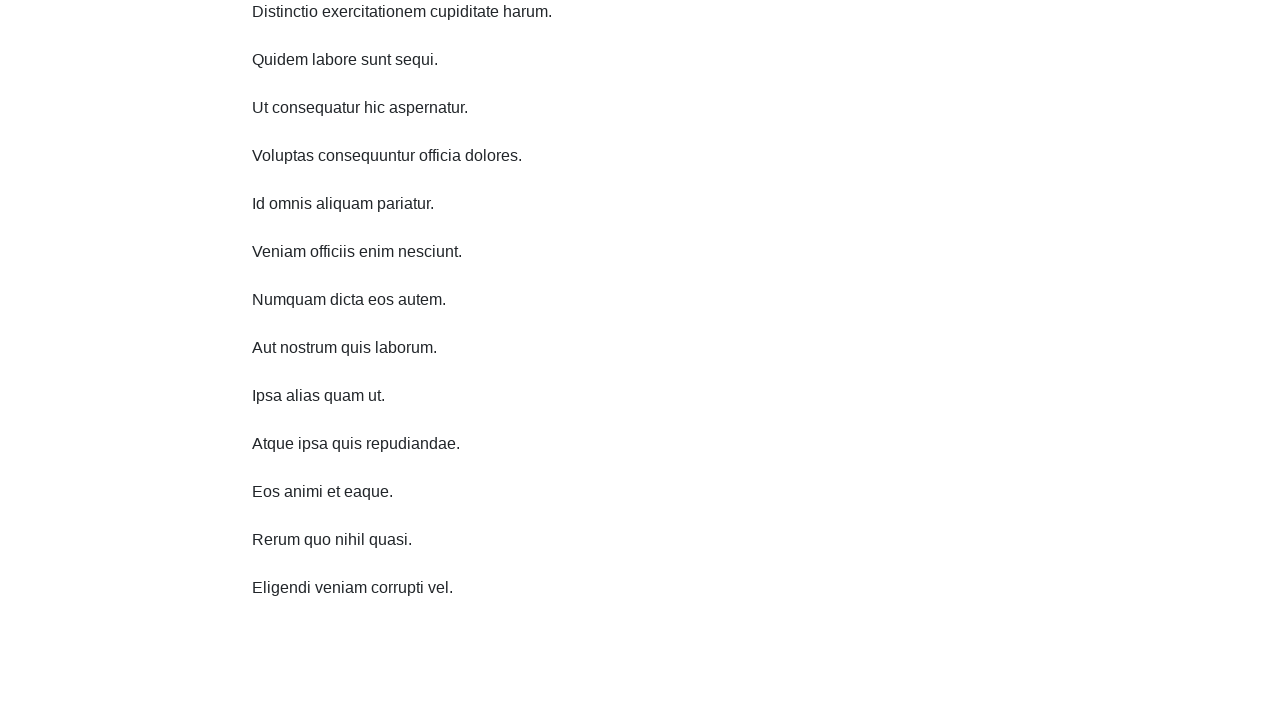

Waited 1 second
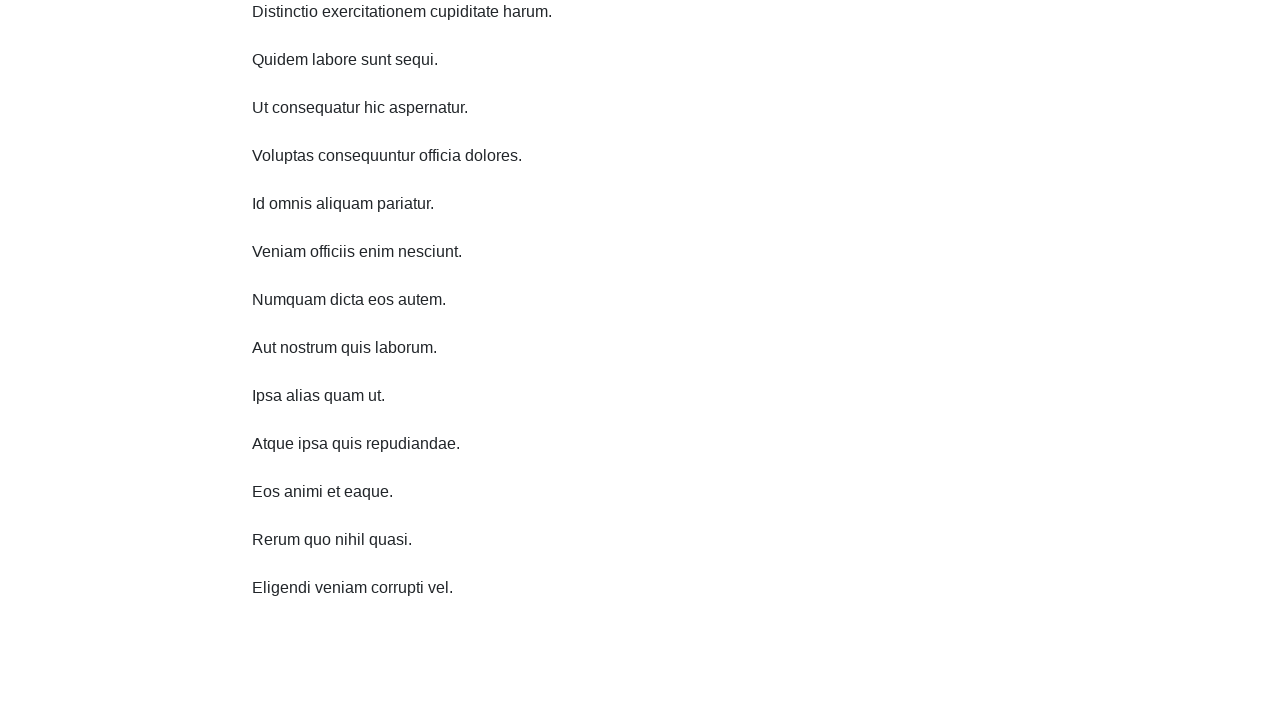

Scrolled down 750 pixels (iteration 9 of 10)
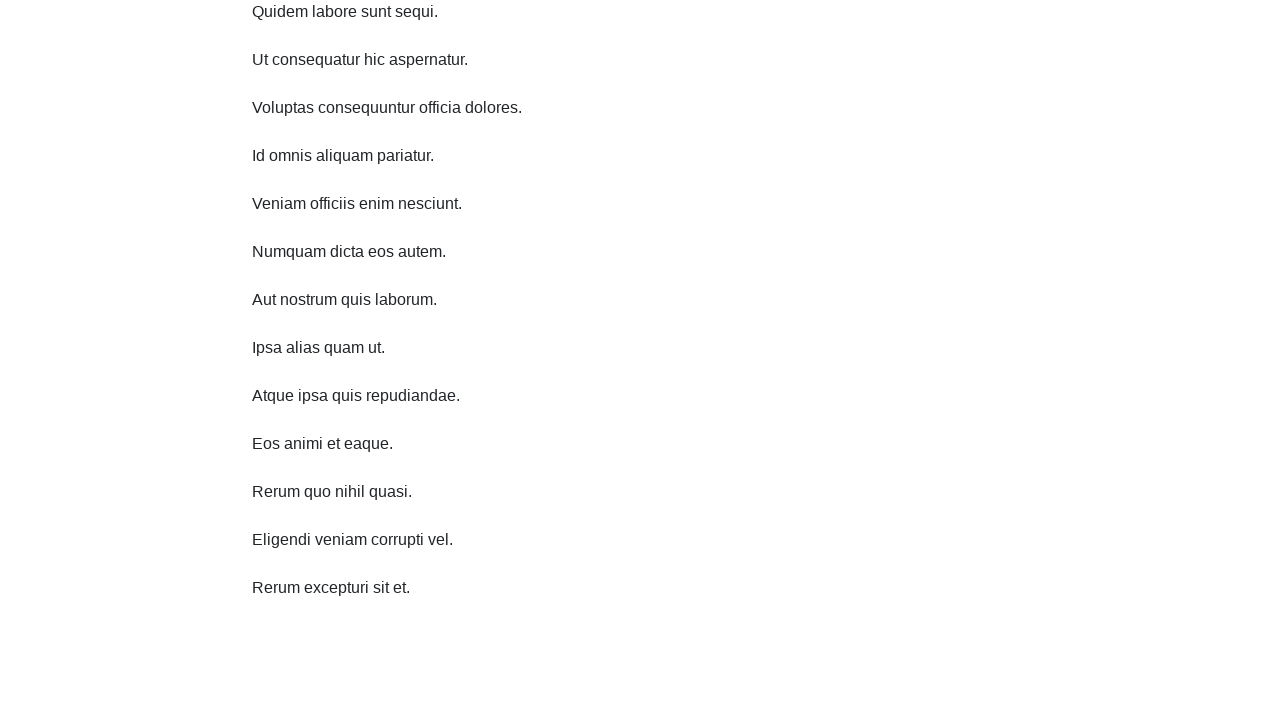

Waited 1 second
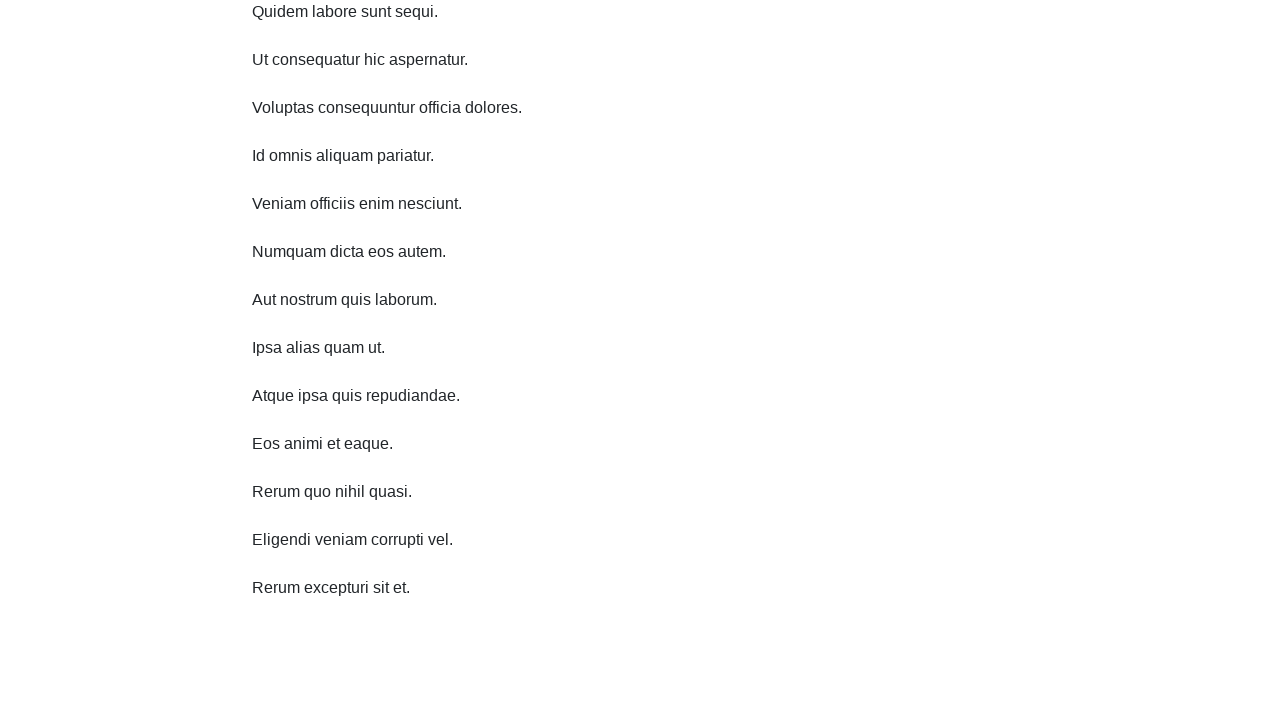

Scrolled down 750 pixels (iteration 10 of 10)
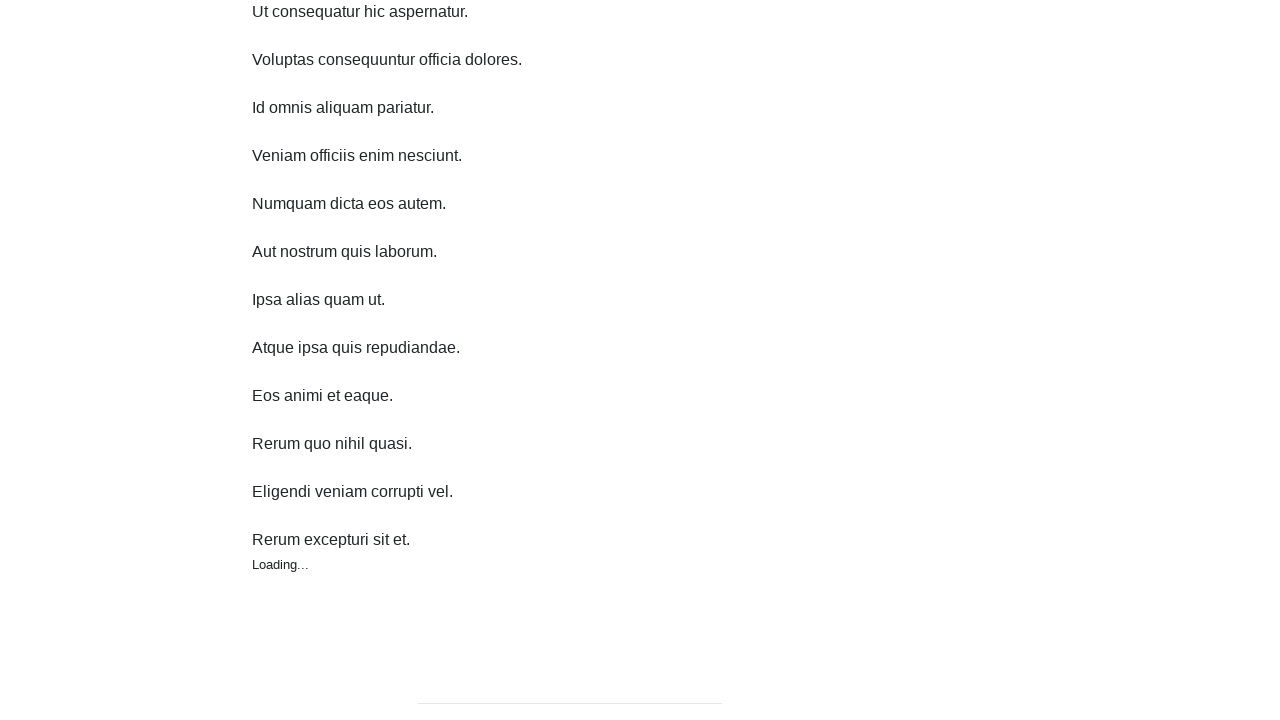

Waited 1 second
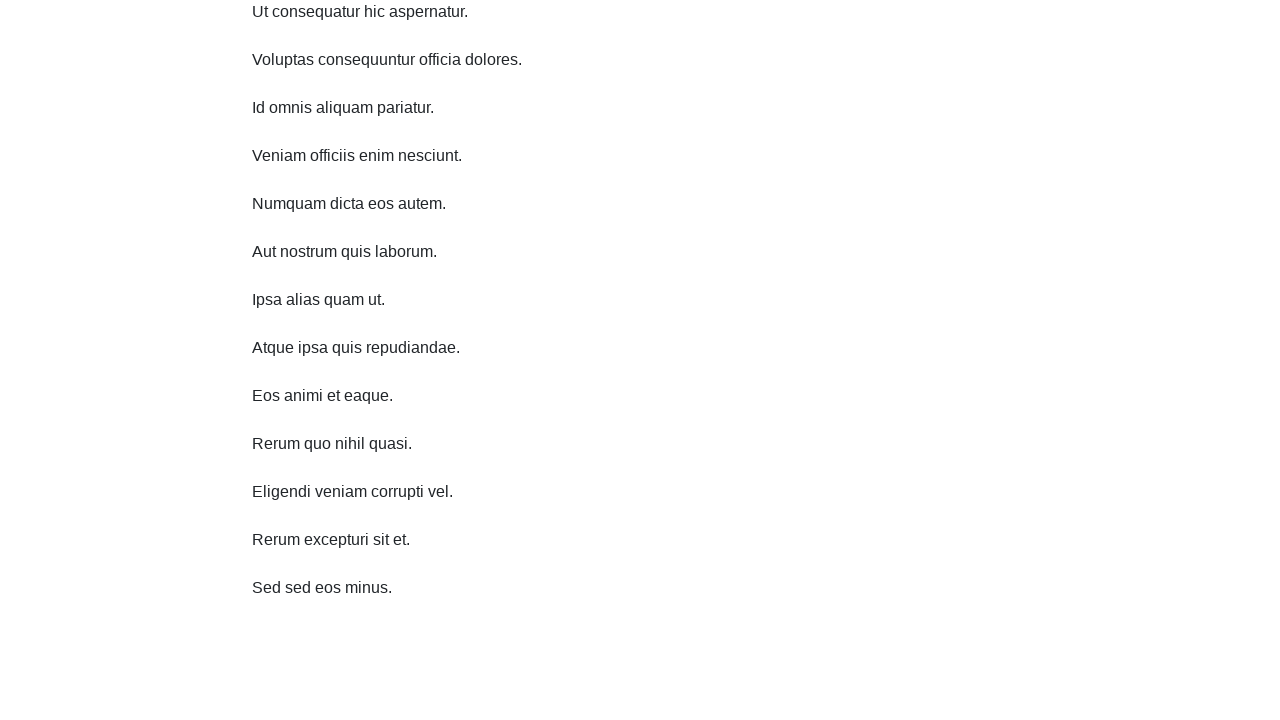

Scrolled up 750 pixels (iteration 1 of 10)
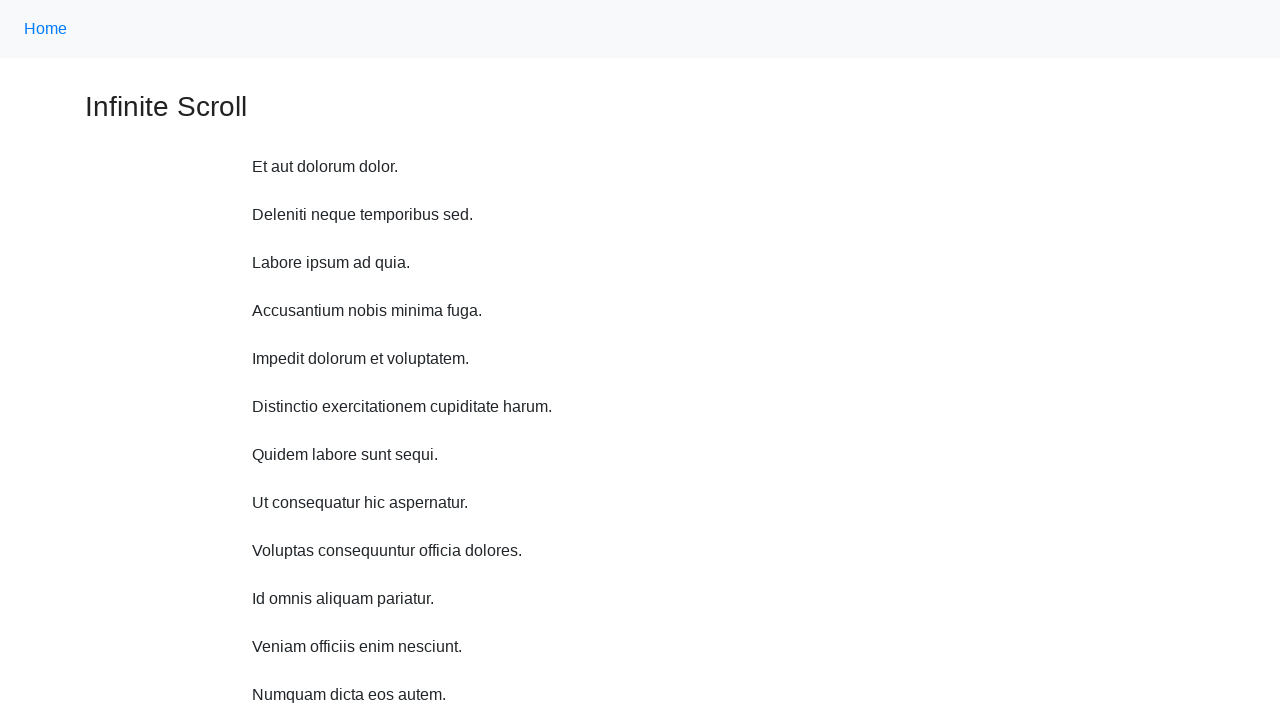

Waited 1 second
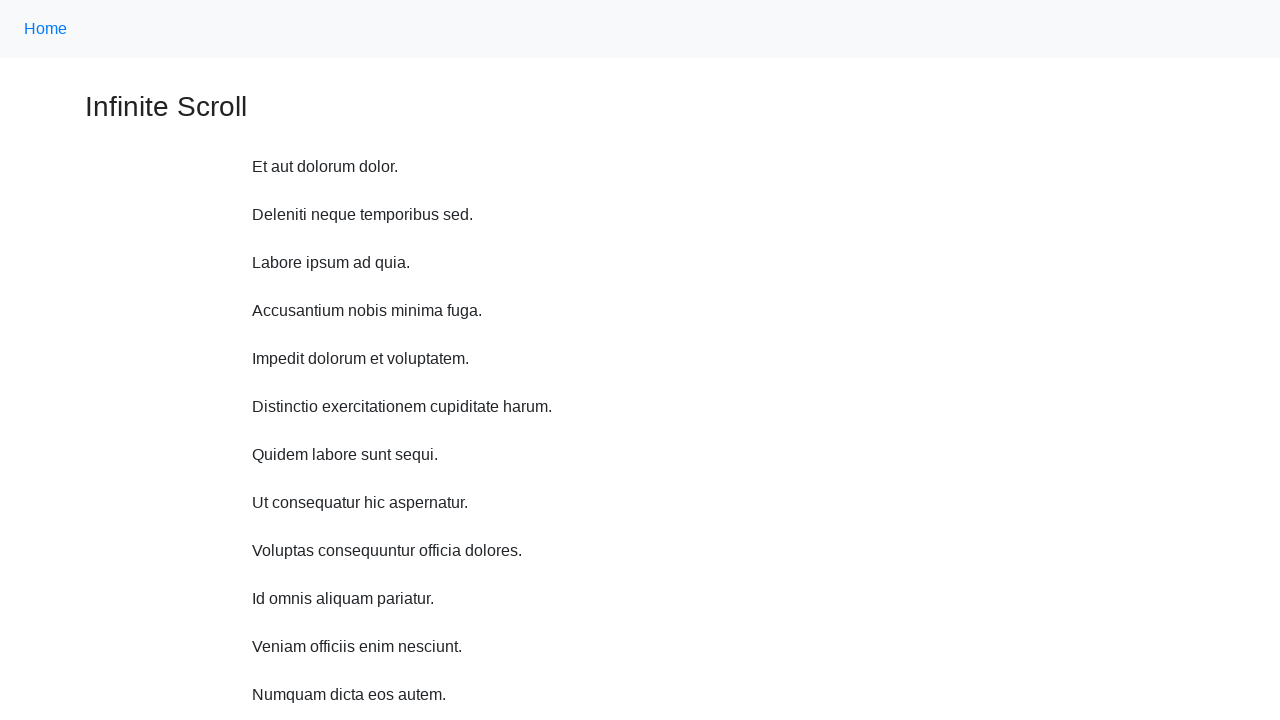

Scrolled up 750 pixels (iteration 2 of 10)
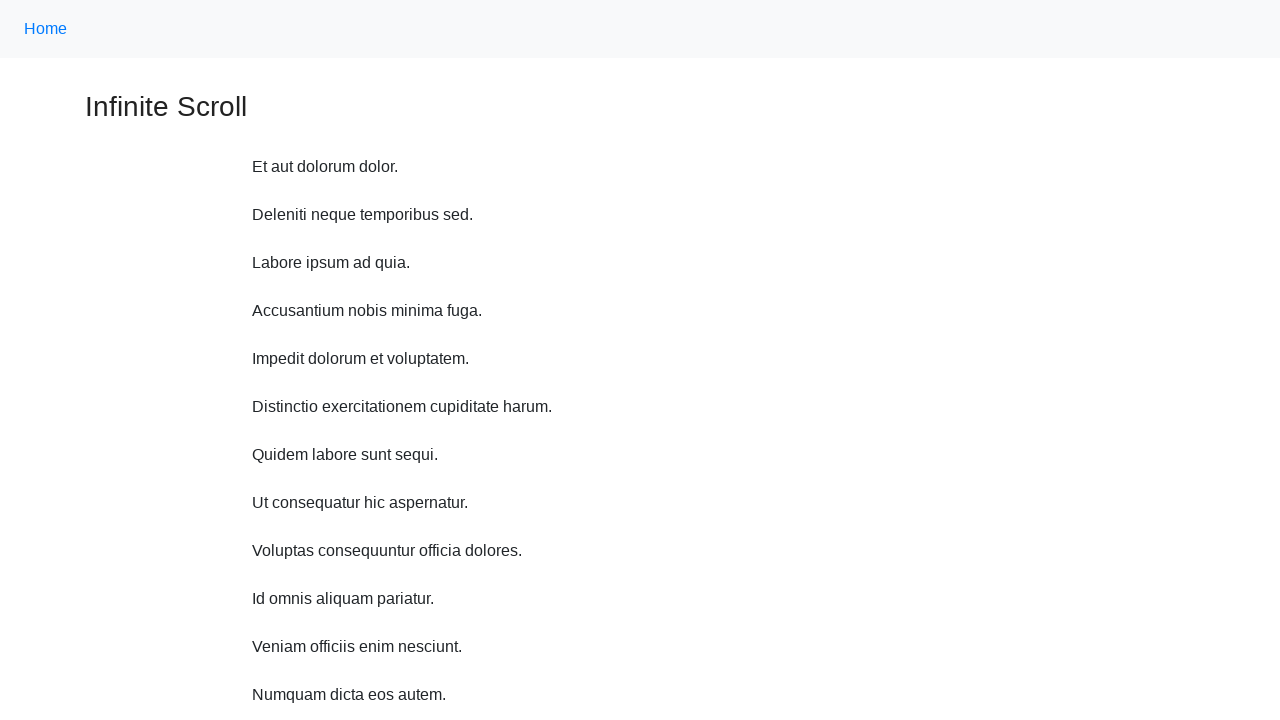

Waited 1 second
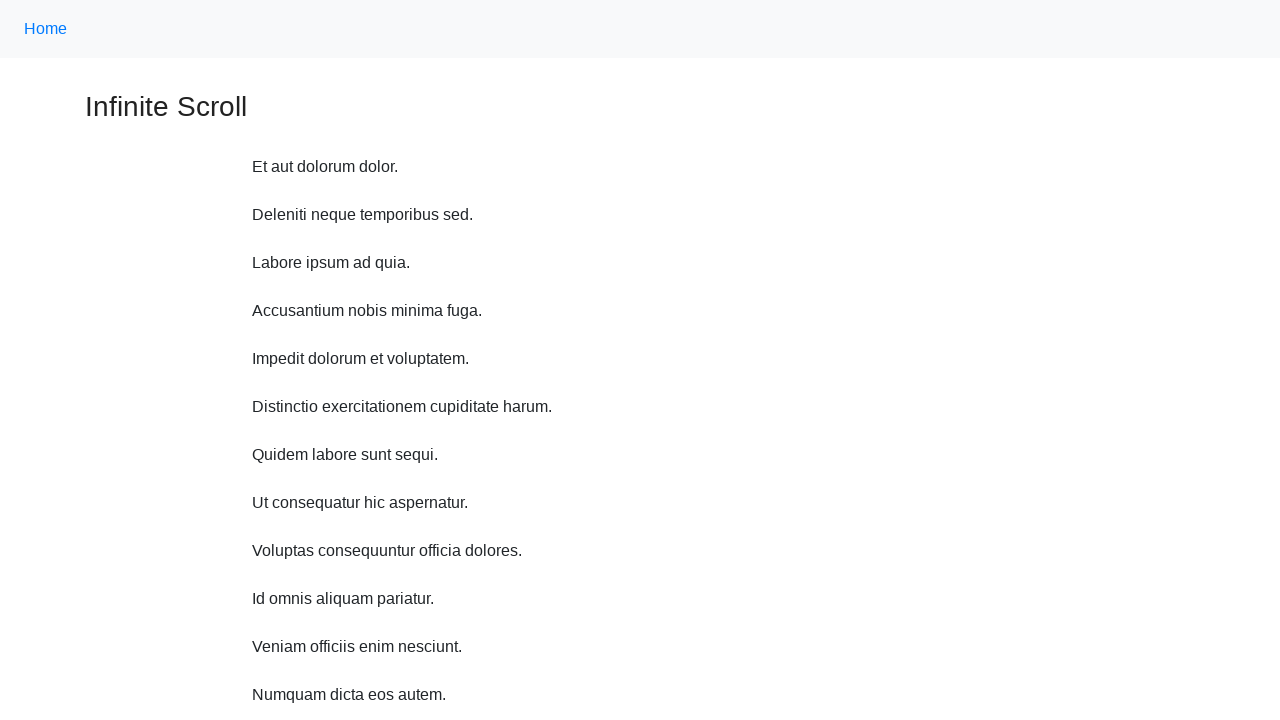

Scrolled up 750 pixels (iteration 3 of 10)
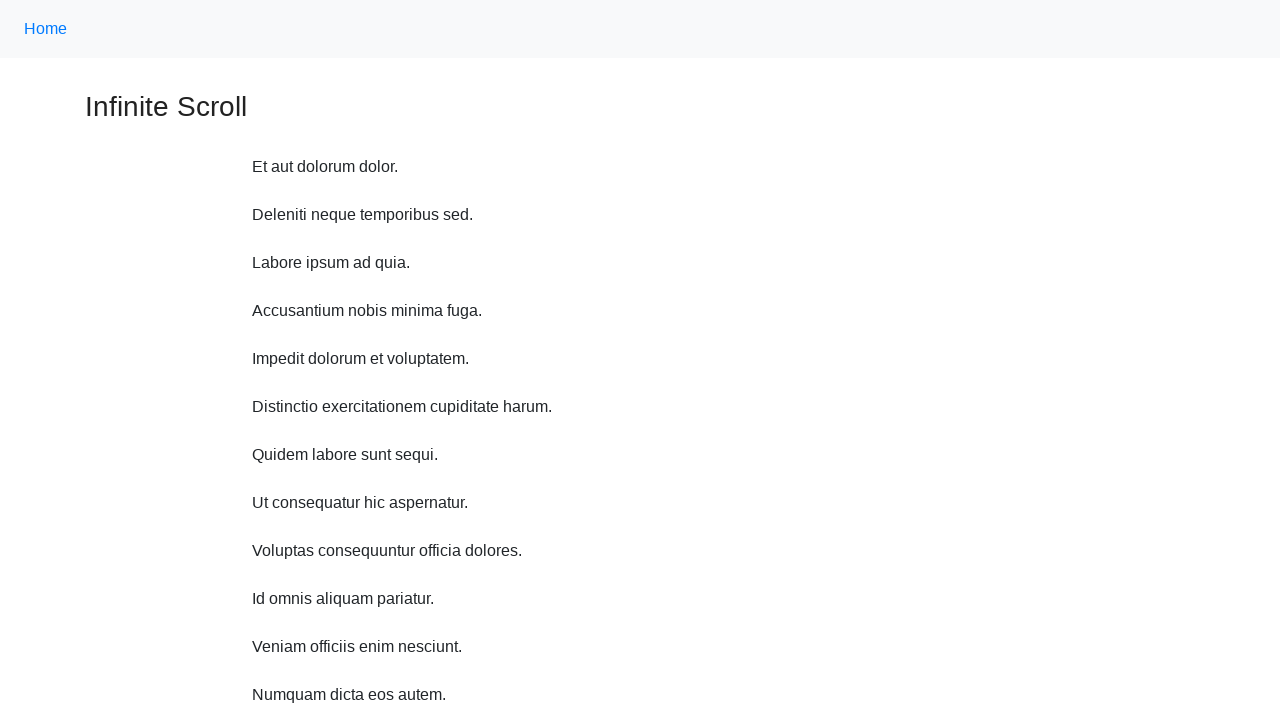

Waited 1 second
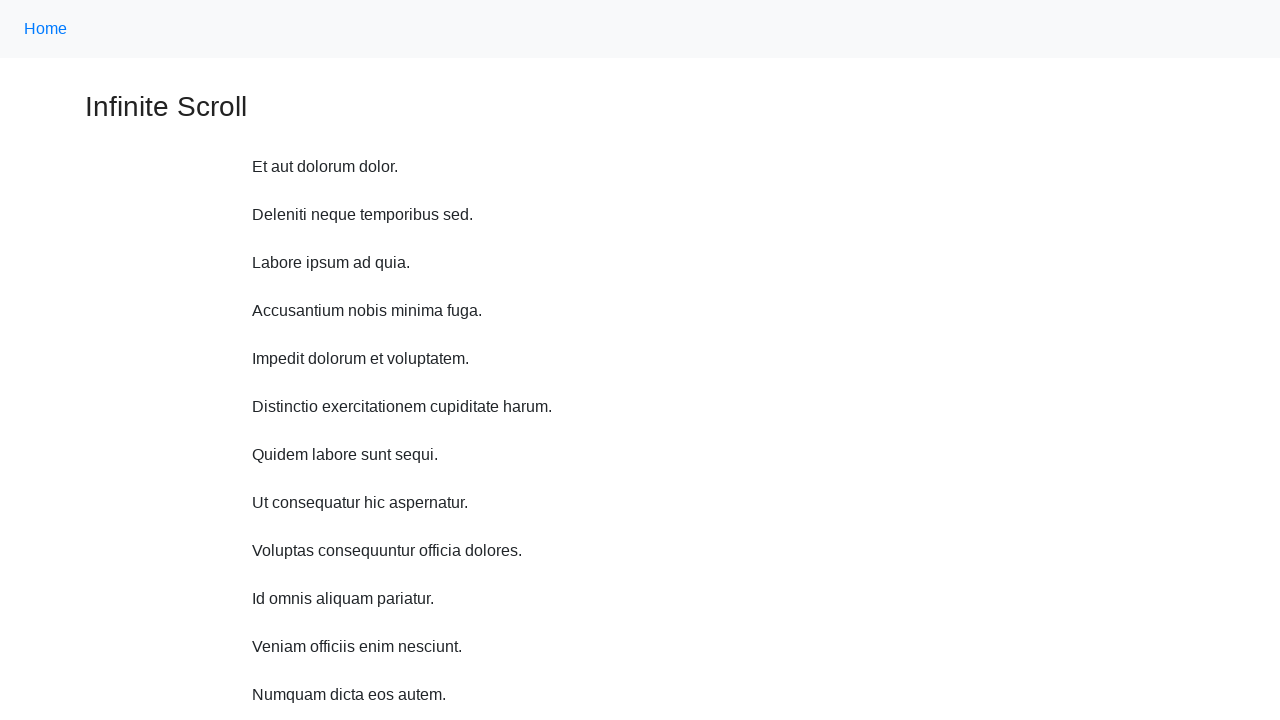

Scrolled up 750 pixels (iteration 4 of 10)
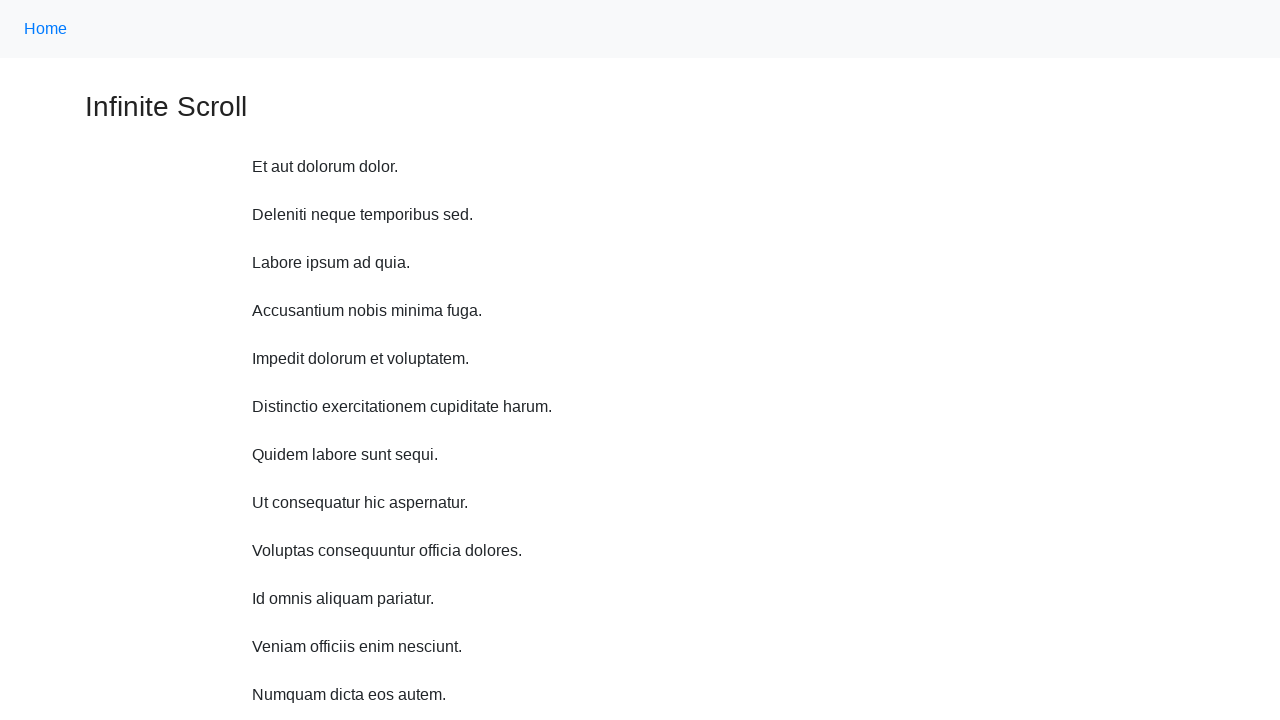

Waited 1 second
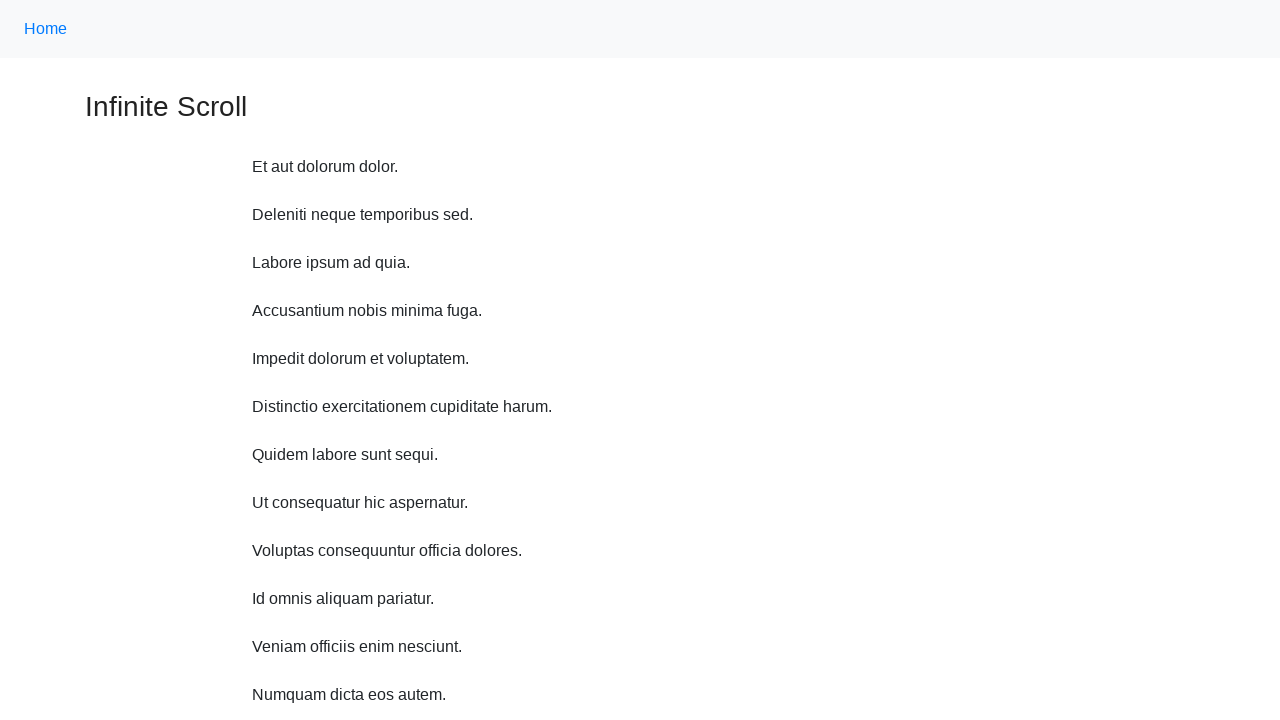

Scrolled up 750 pixels (iteration 5 of 10)
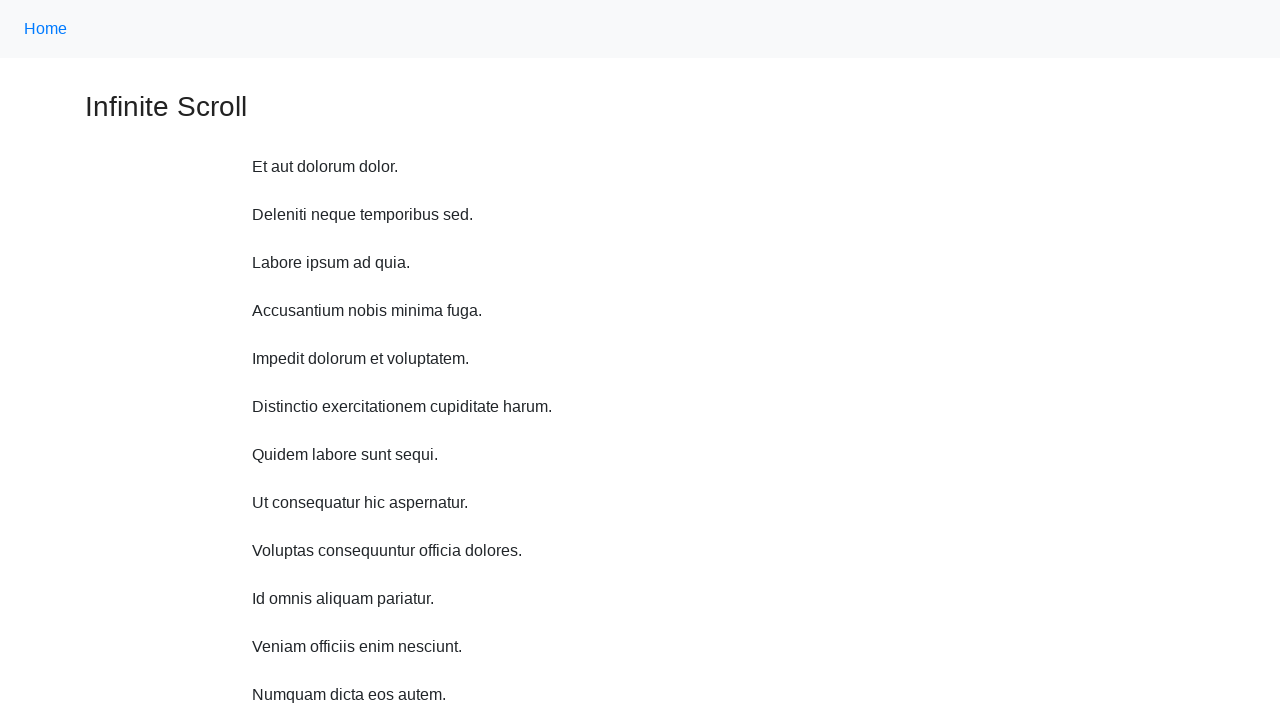

Waited 1 second
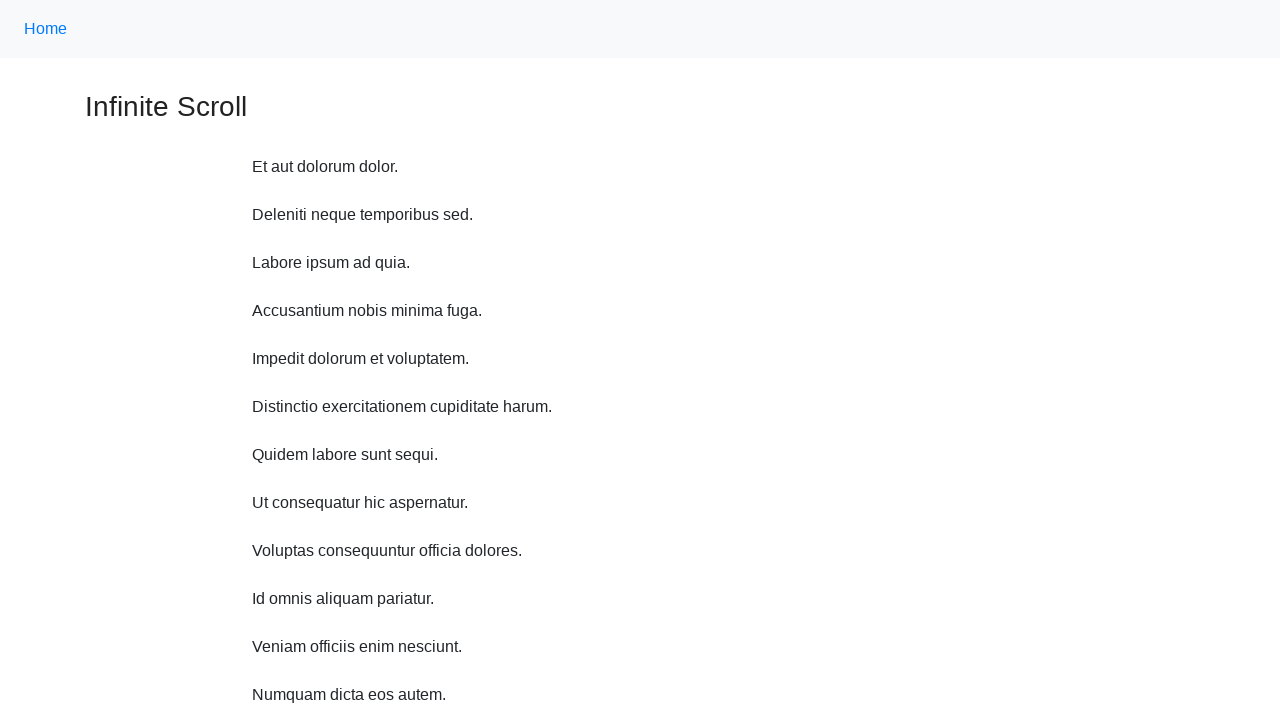

Scrolled up 750 pixels (iteration 6 of 10)
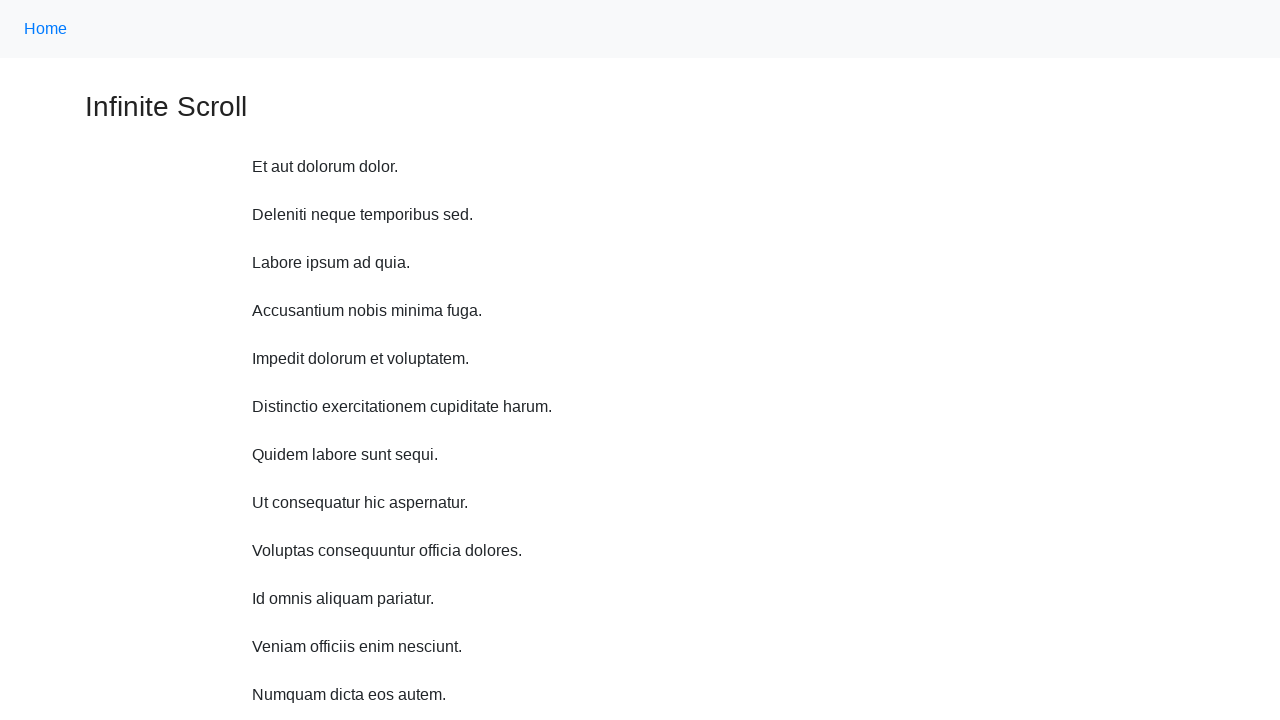

Waited 1 second
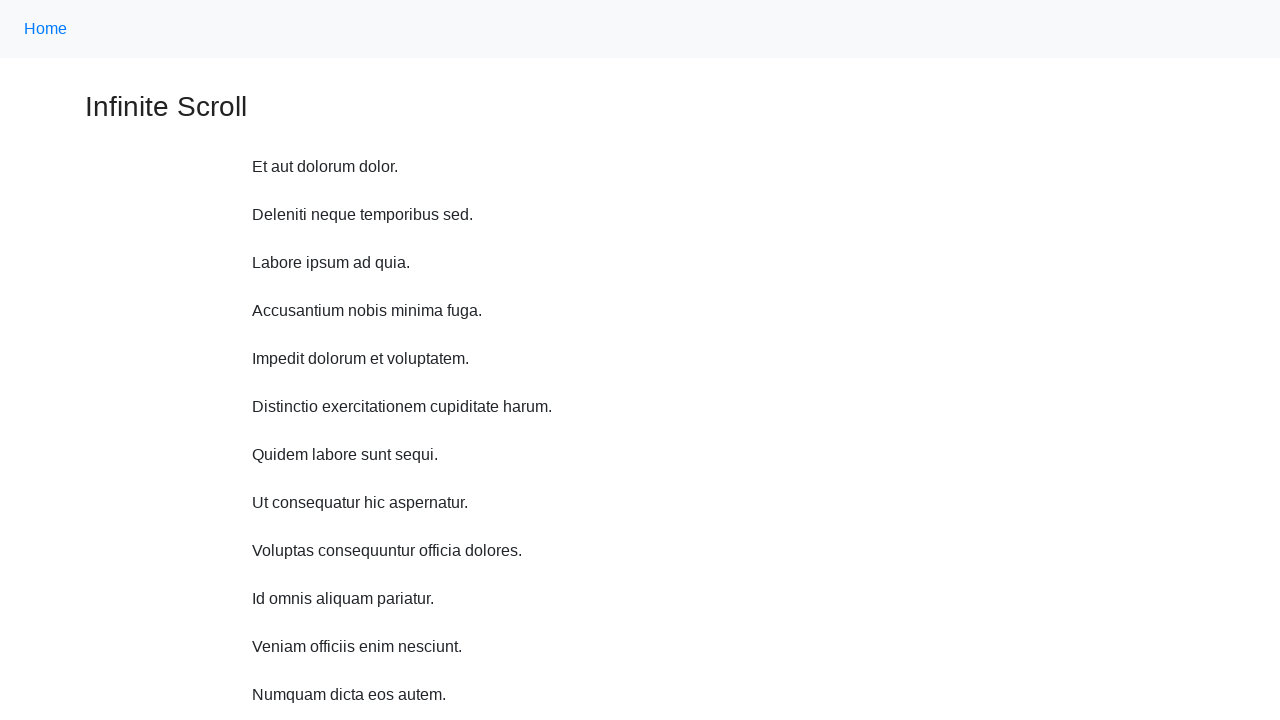

Scrolled up 750 pixels (iteration 7 of 10)
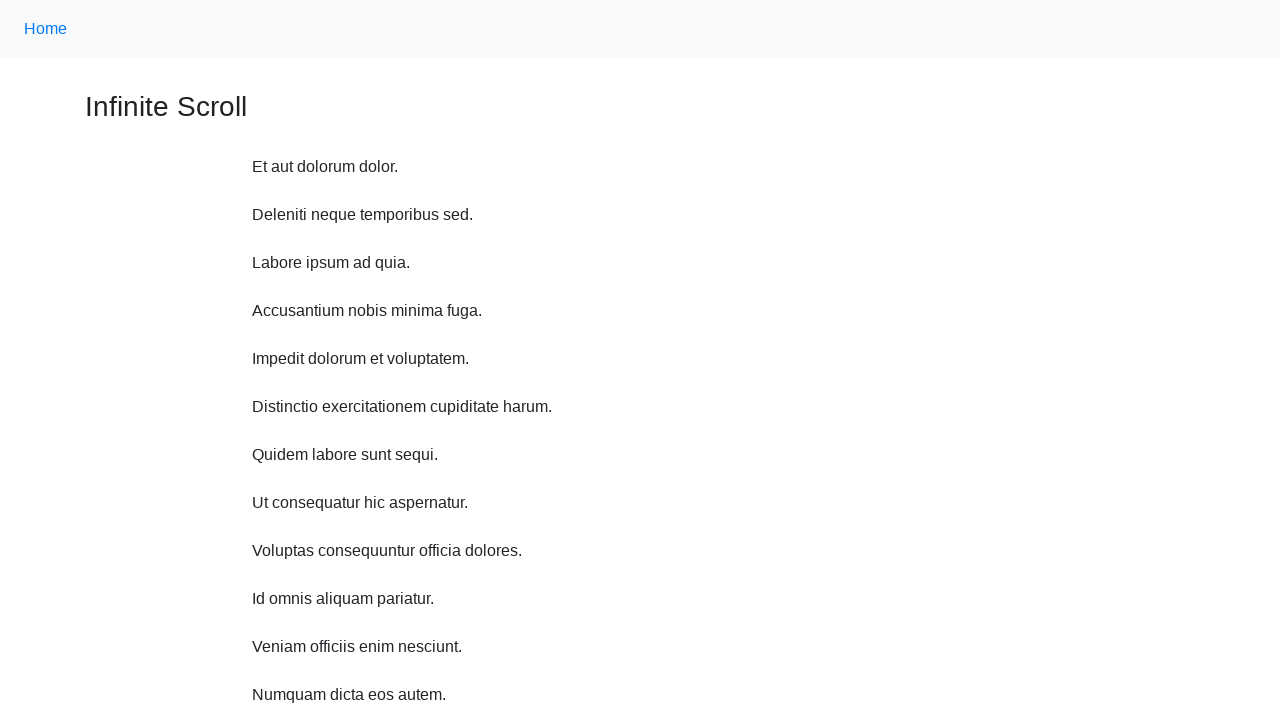

Waited 1 second
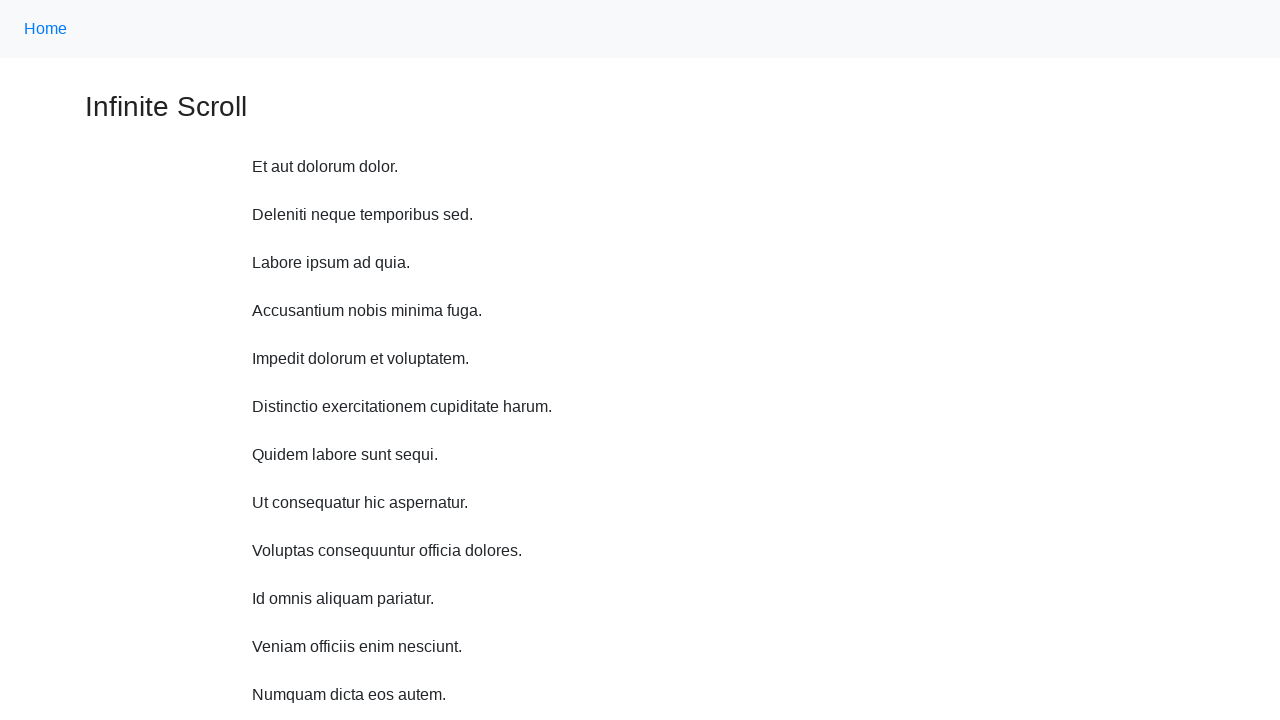

Scrolled up 750 pixels (iteration 8 of 10)
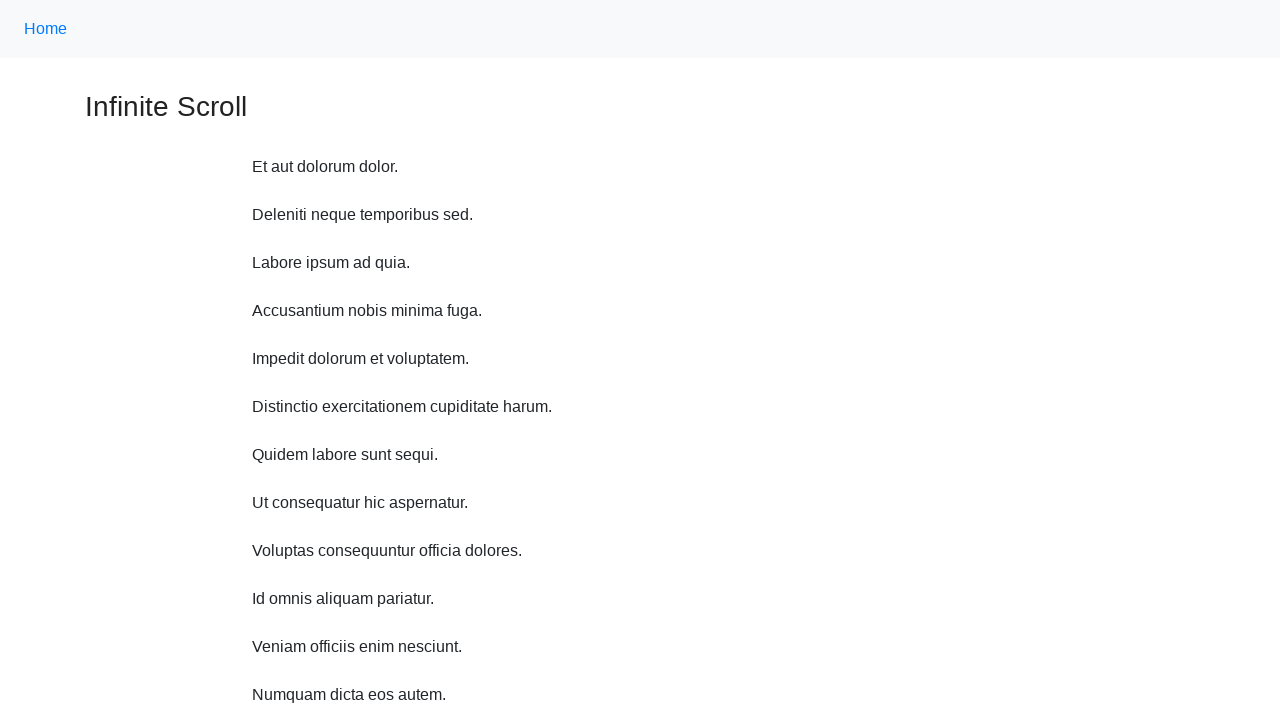

Waited 1 second
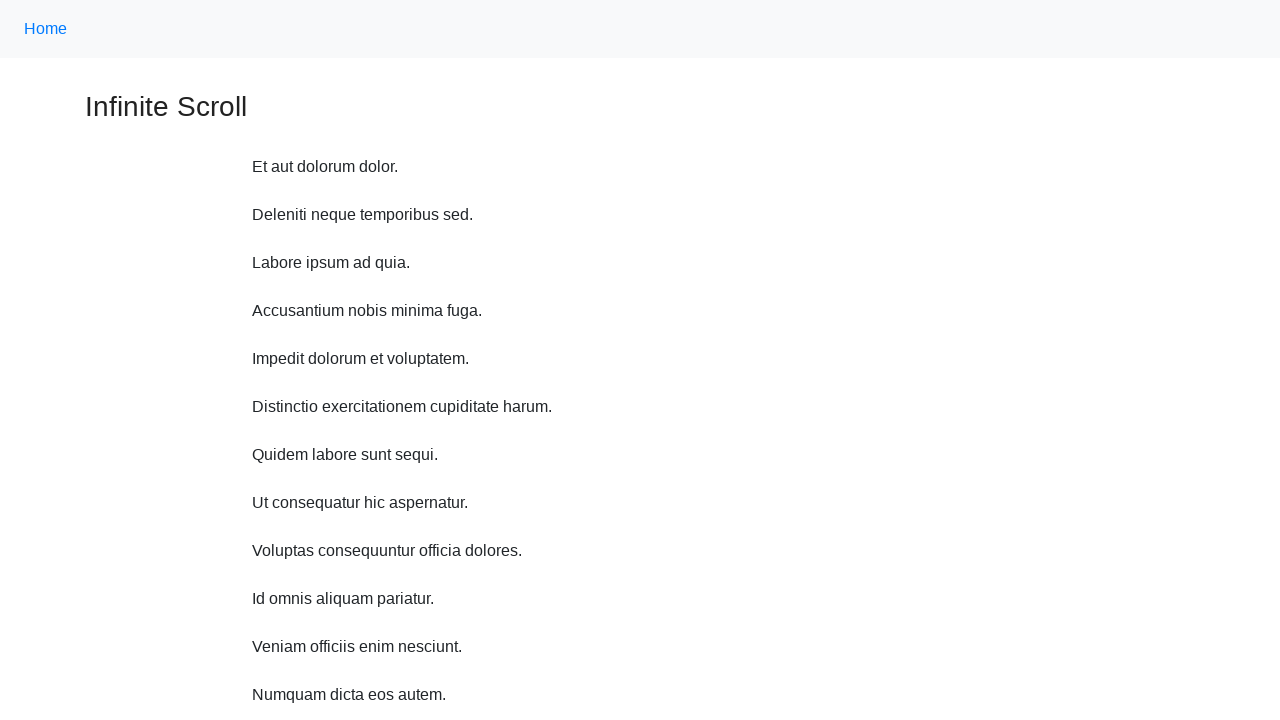

Scrolled up 750 pixels (iteration 9 of 10)
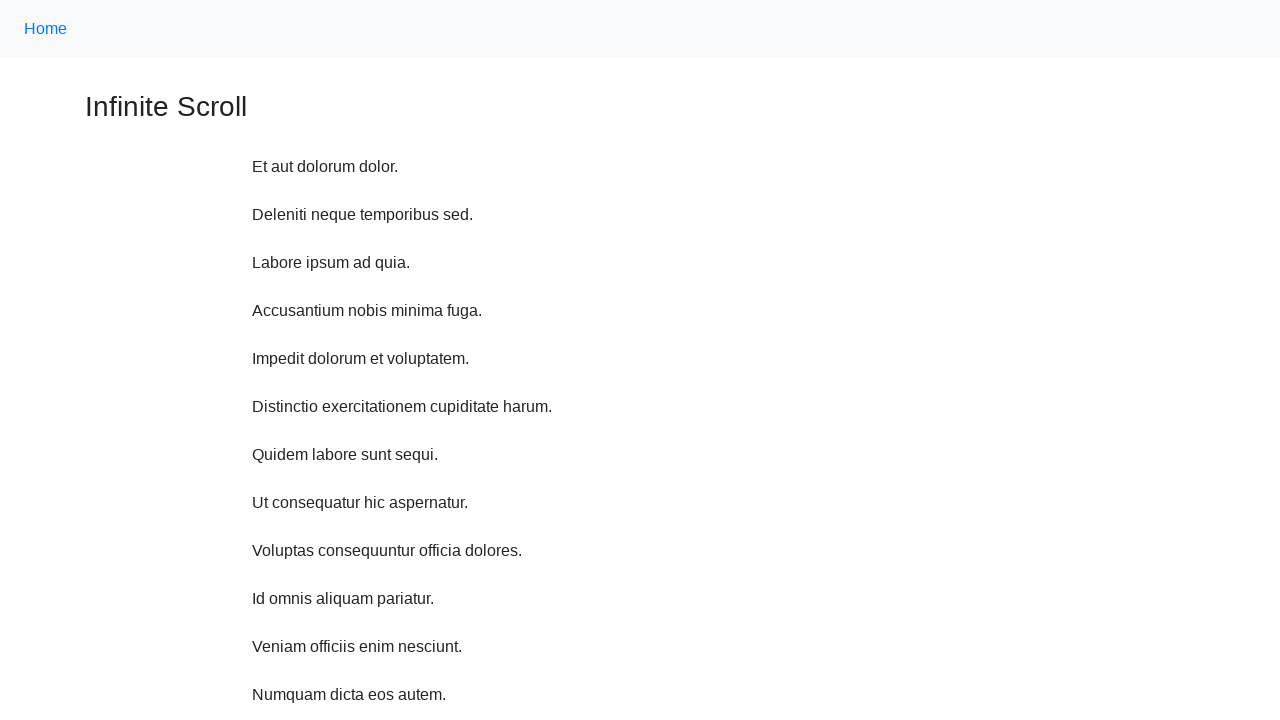

Waited 1 second
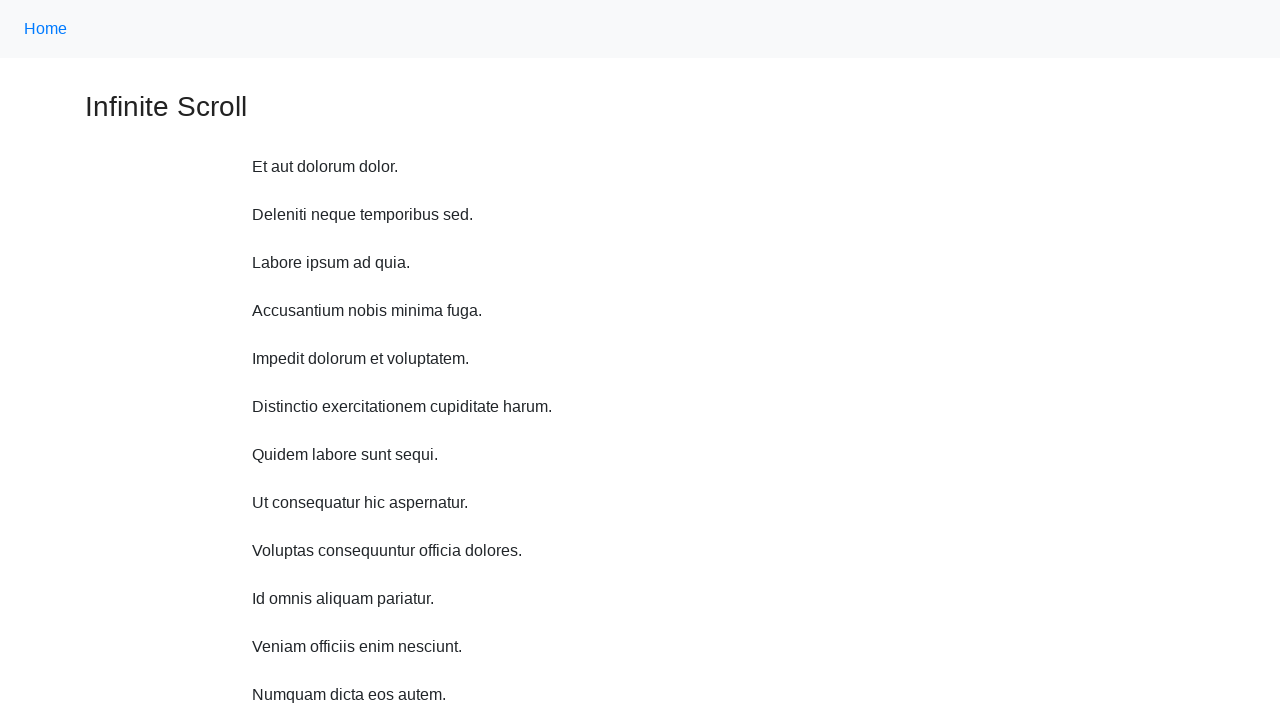

Scrolled up 750 pixels (iteration 10 of 10)
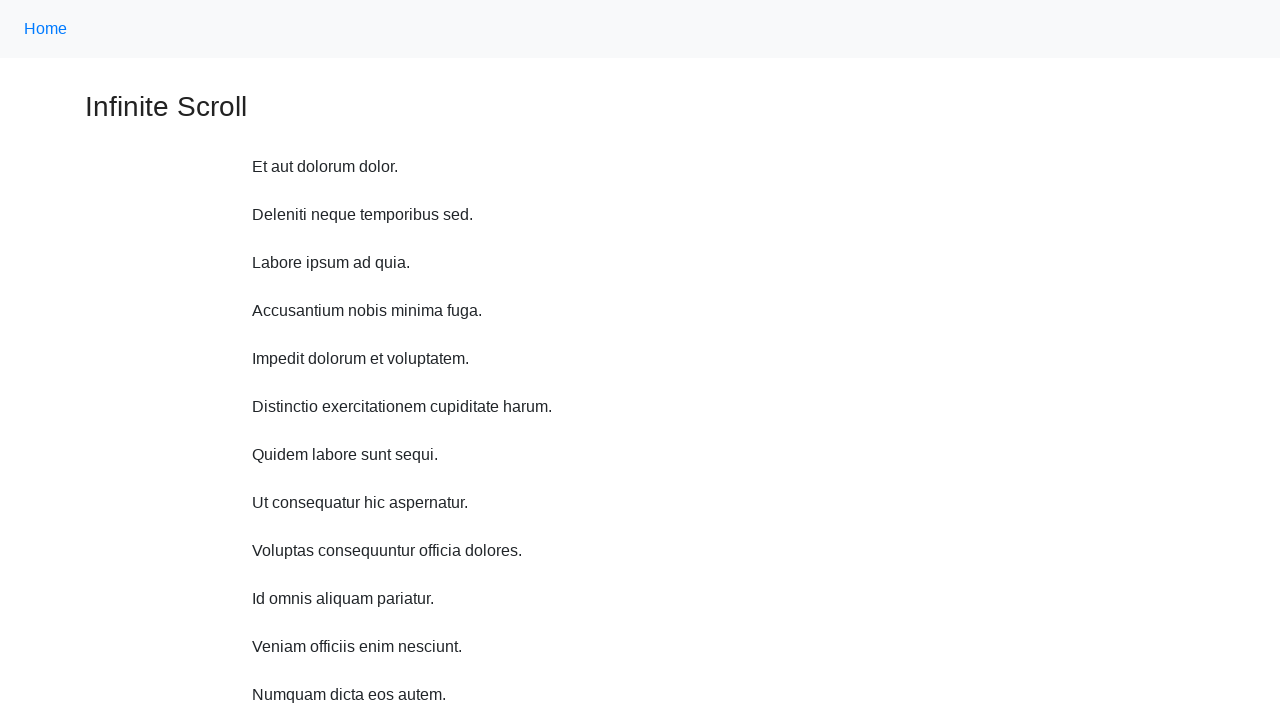

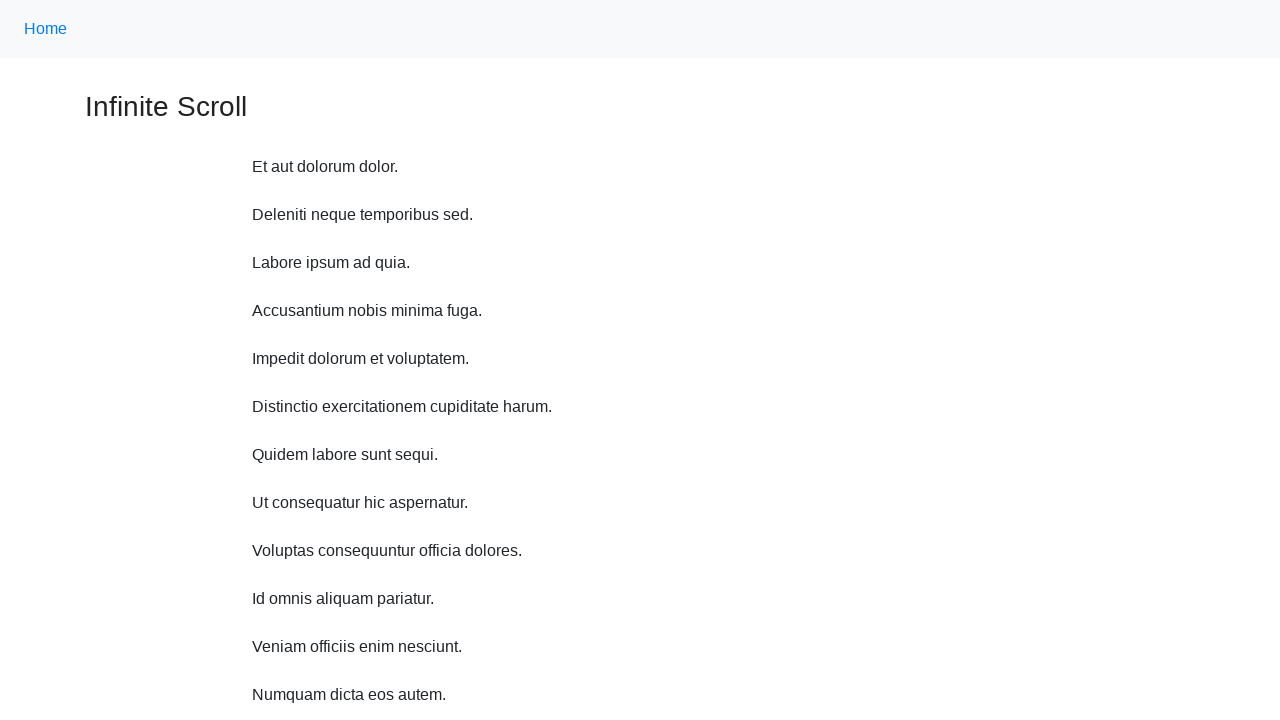